Tests registration form email field validation with invalid and valid email formats

Starting URL: https://erikdark.github.io/QA_DIPLOM/

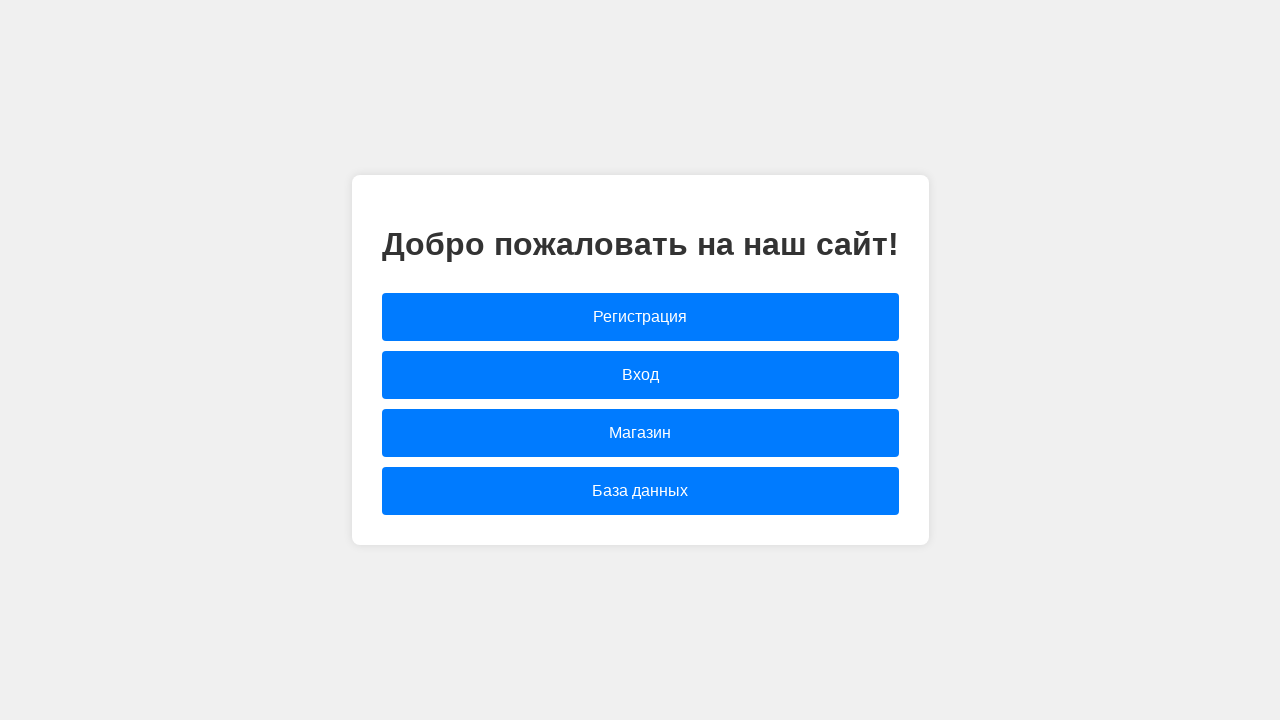

Clicked link to navigate to registration page at (640, 317) on [href="registration.html"]
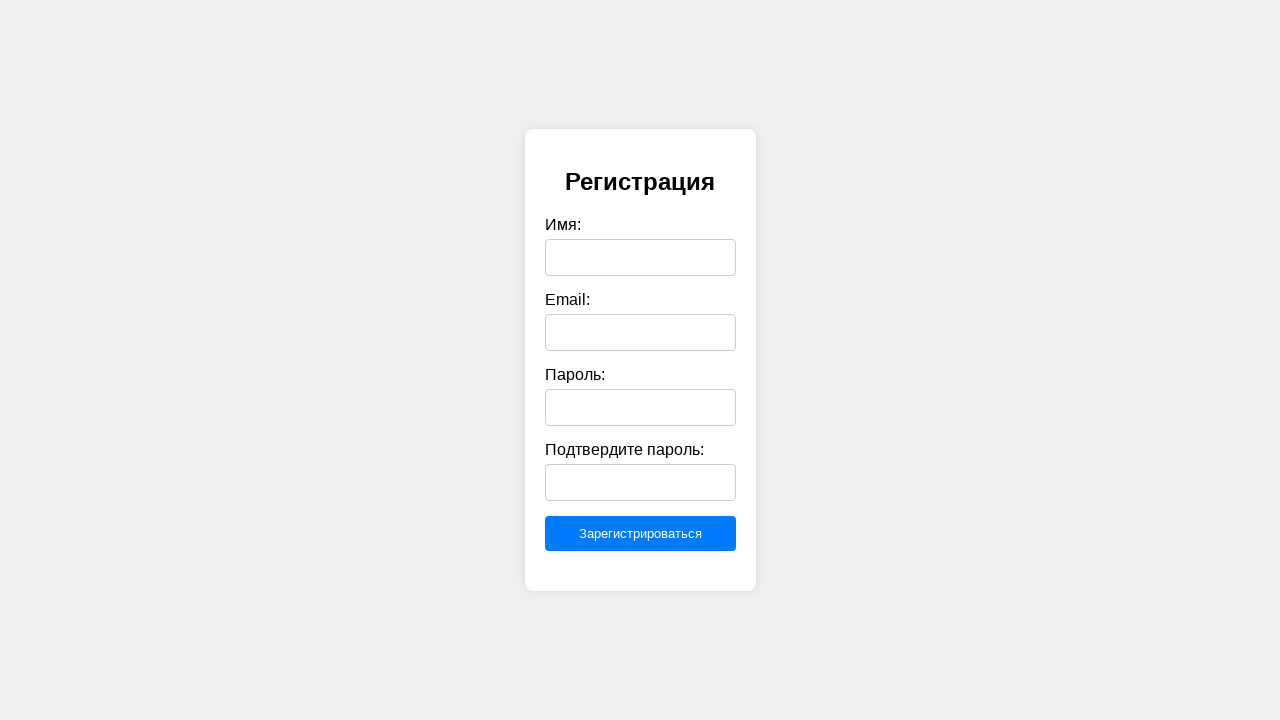

Cleared name field on #name
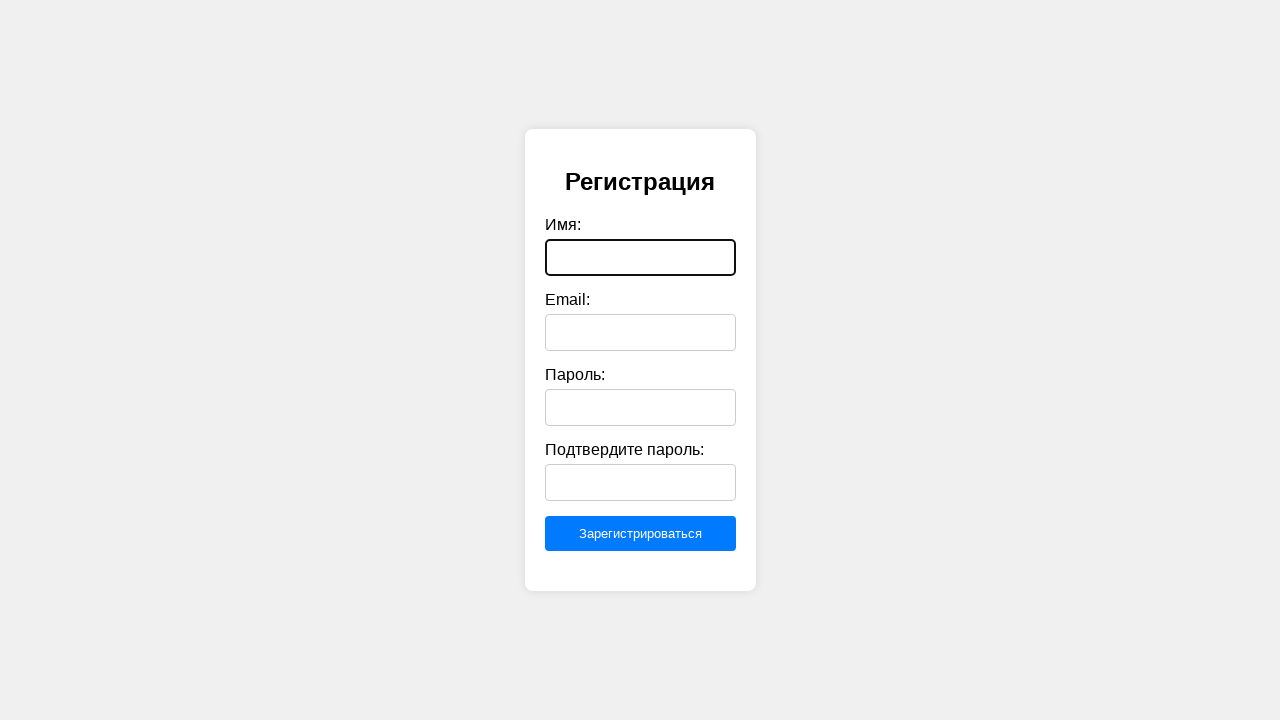

Cleared email field on #email
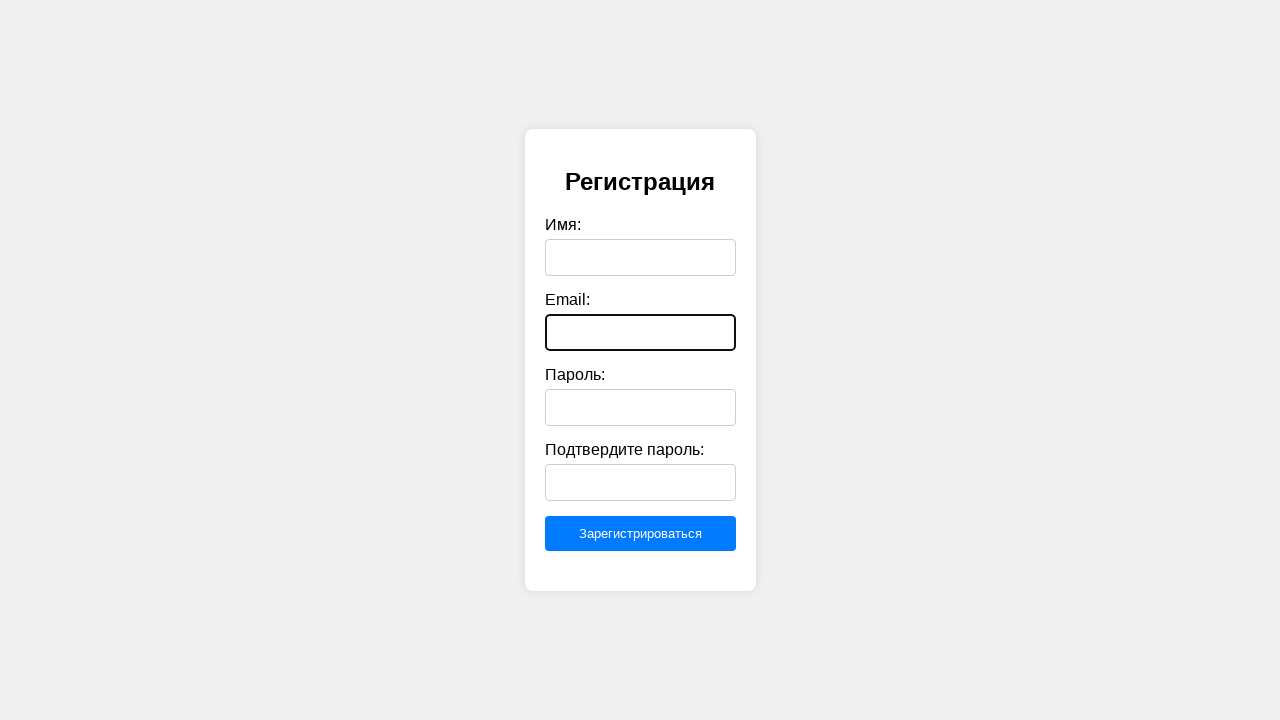

Cleared password field on #password
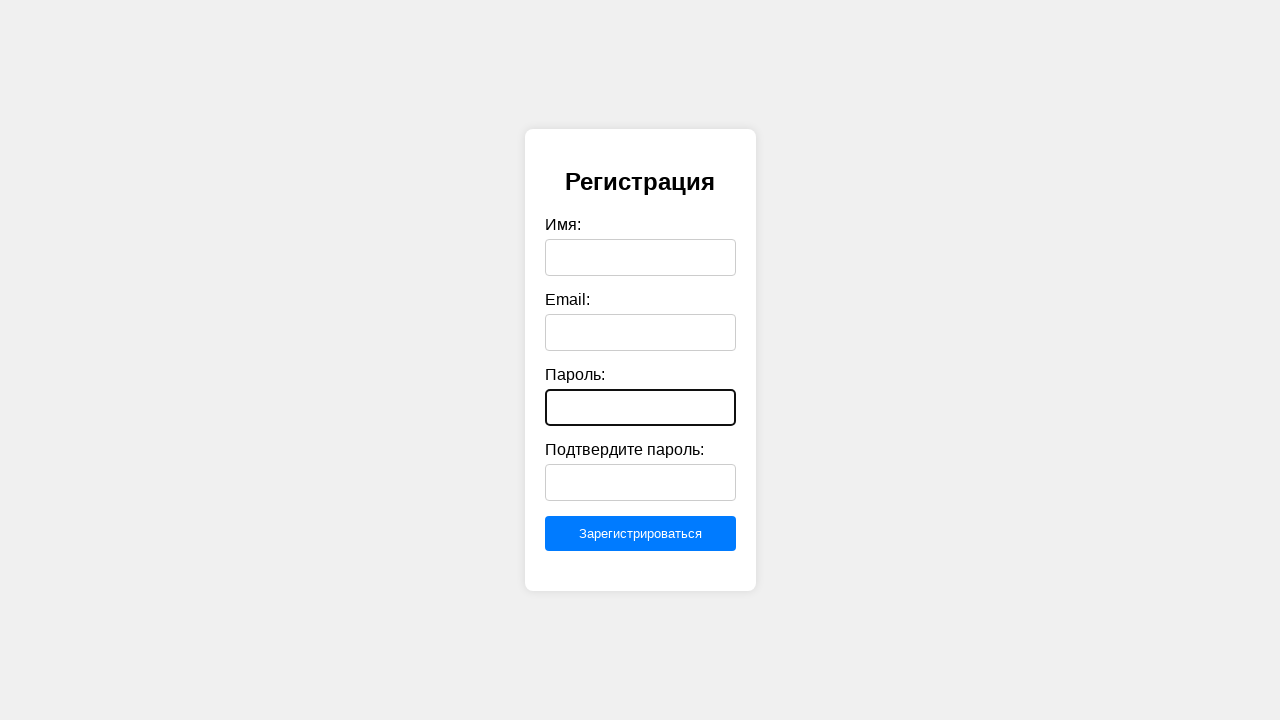

Cleared confirm password field on #confirmPassword
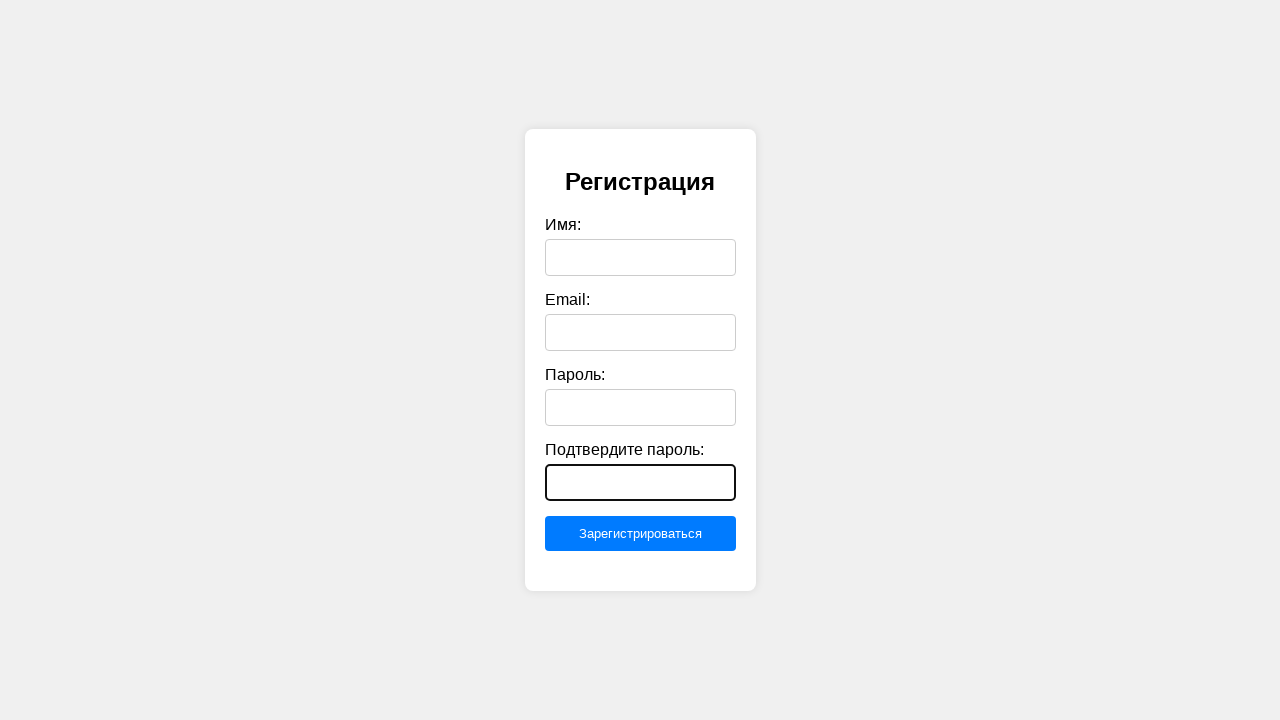

Filled name field with 'qwerty' on #name
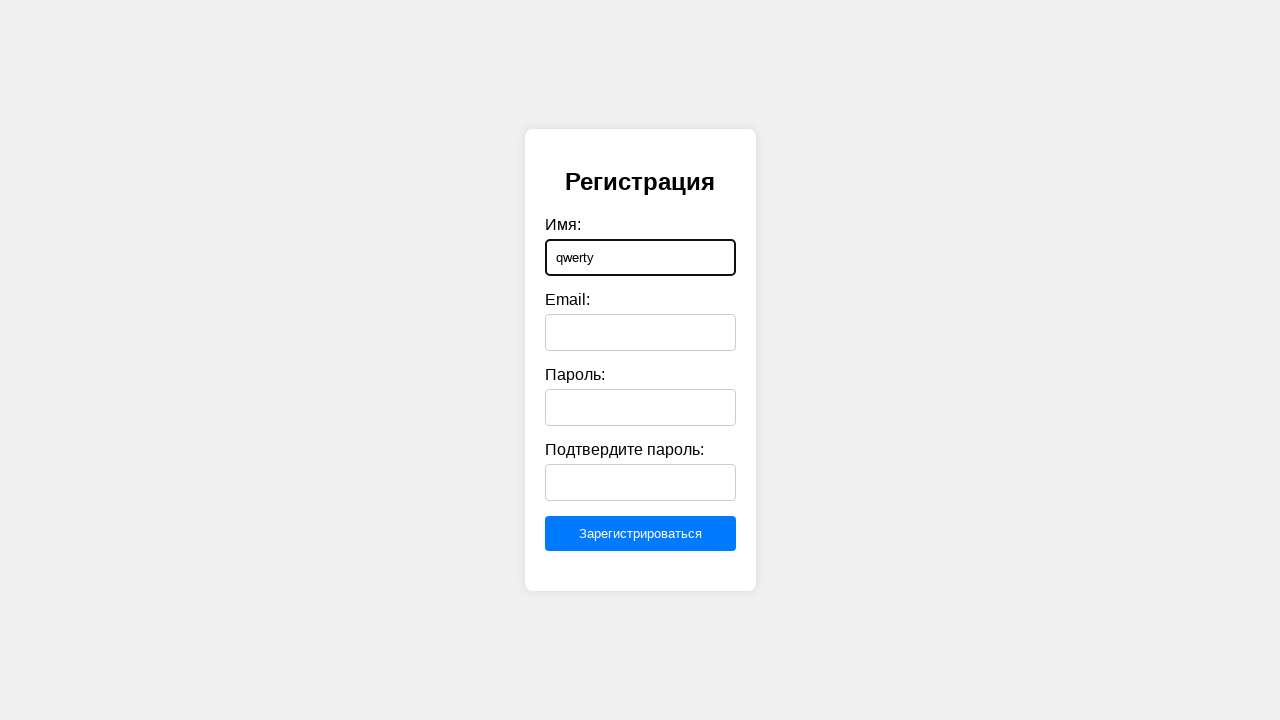

Filled email field with invalid format 'qwerty' on #email
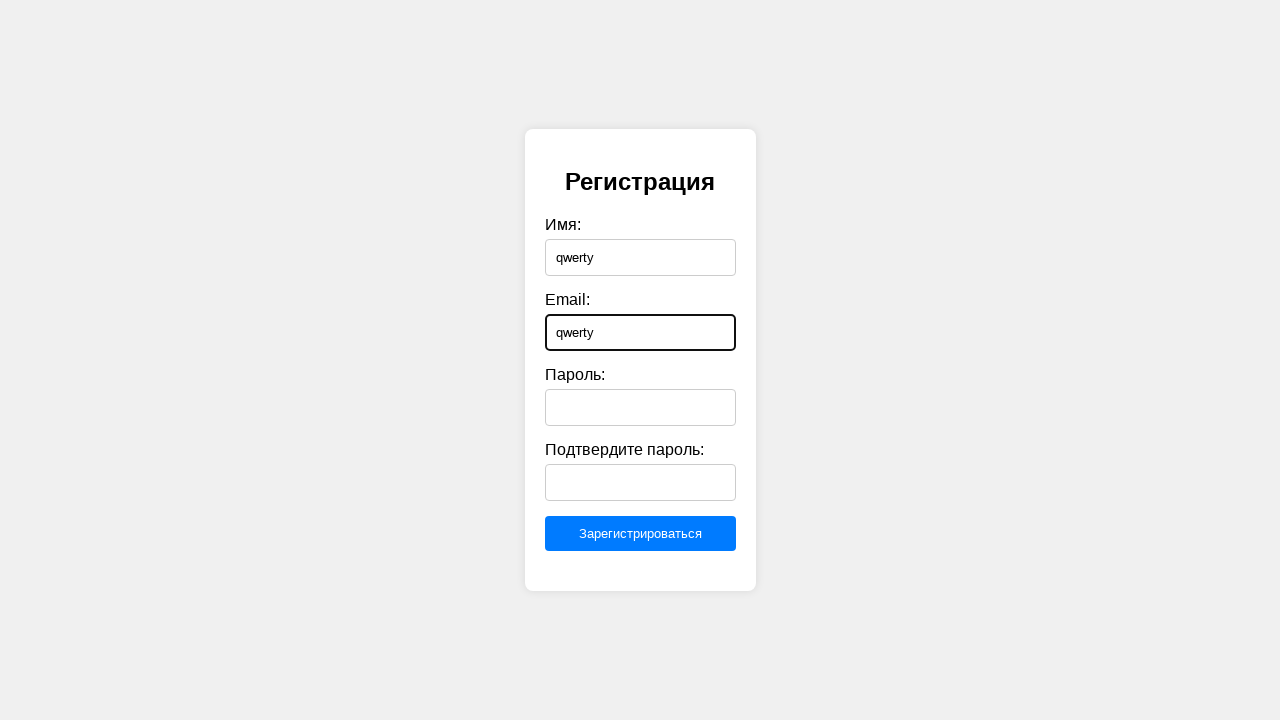

Filled password field with 'Qwerty123' on #password
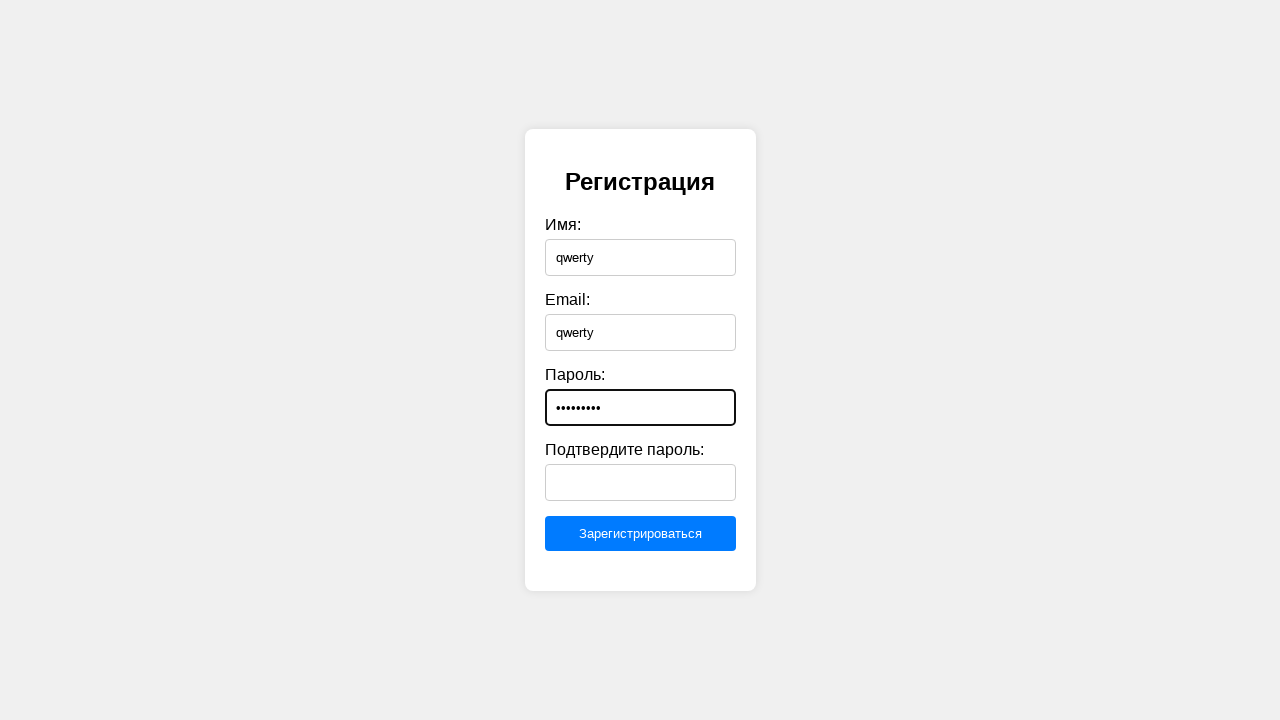

Filled confirm password field with 'Qwerty123' on #confirmPassword
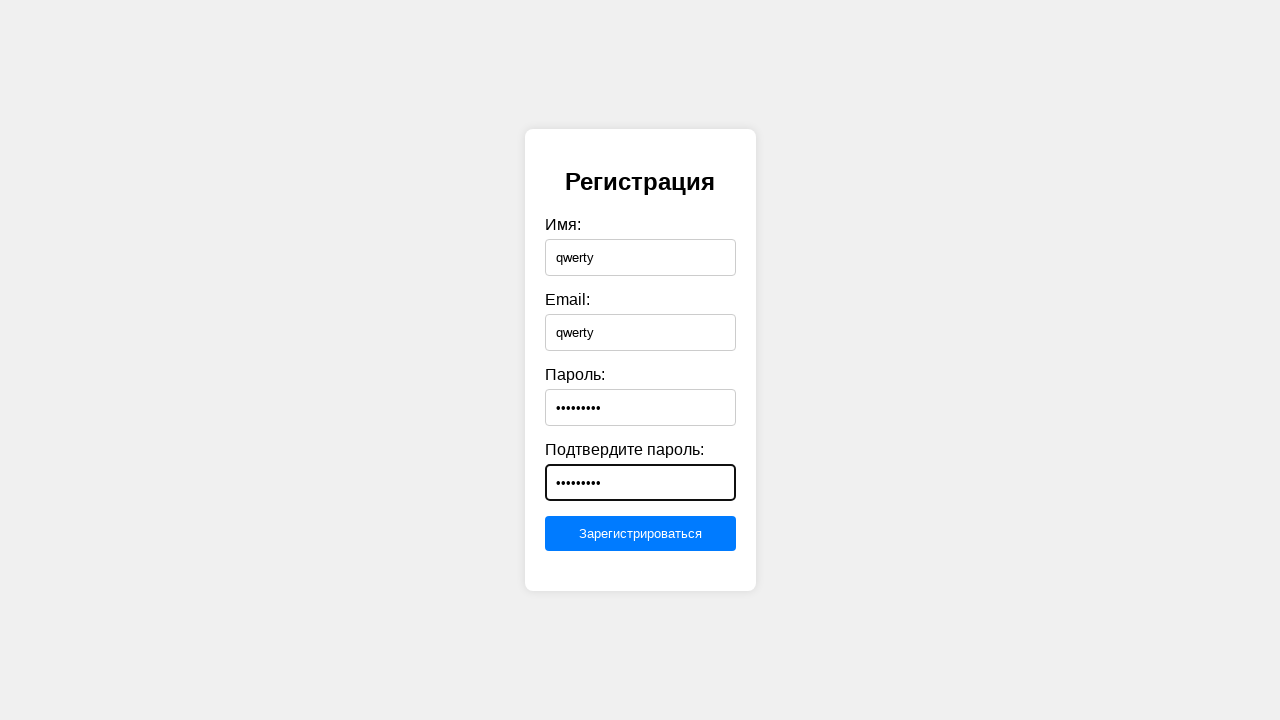

Clicked submit button to test invalid email 'qwerty' at (640, 534) on [type="submit"]
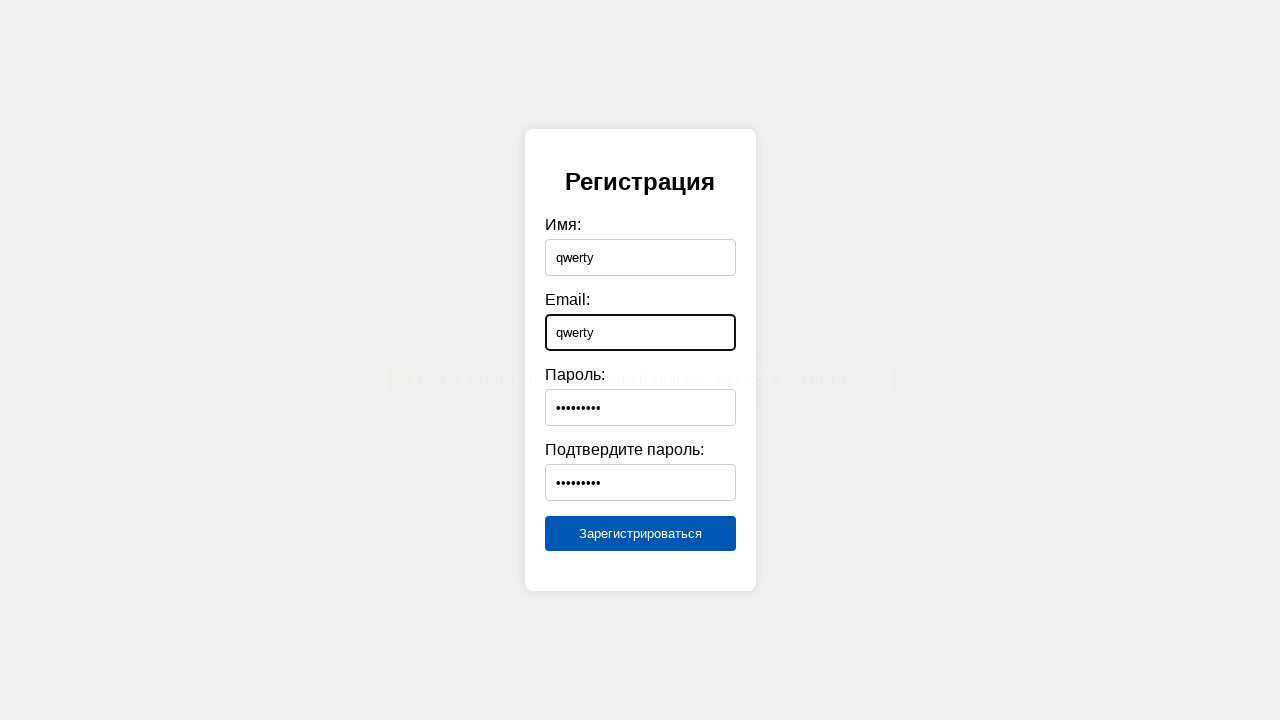

Cleared name field on #name
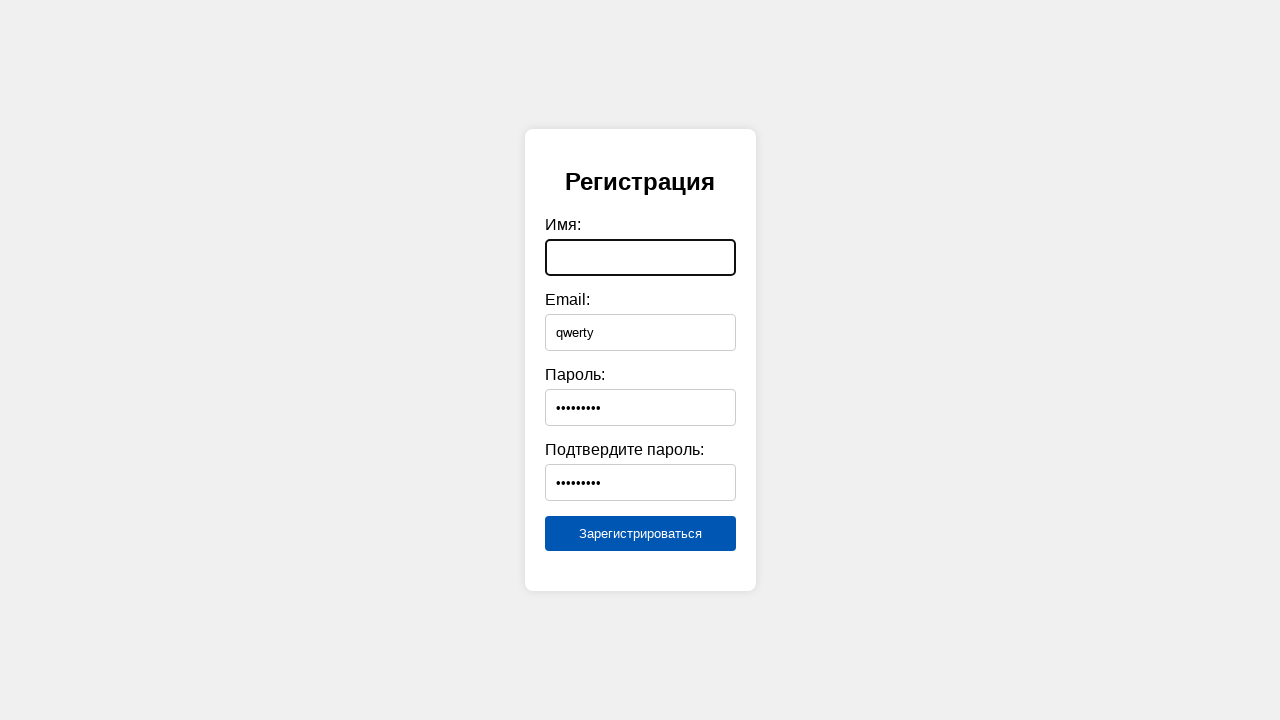

Cleared email field on #email
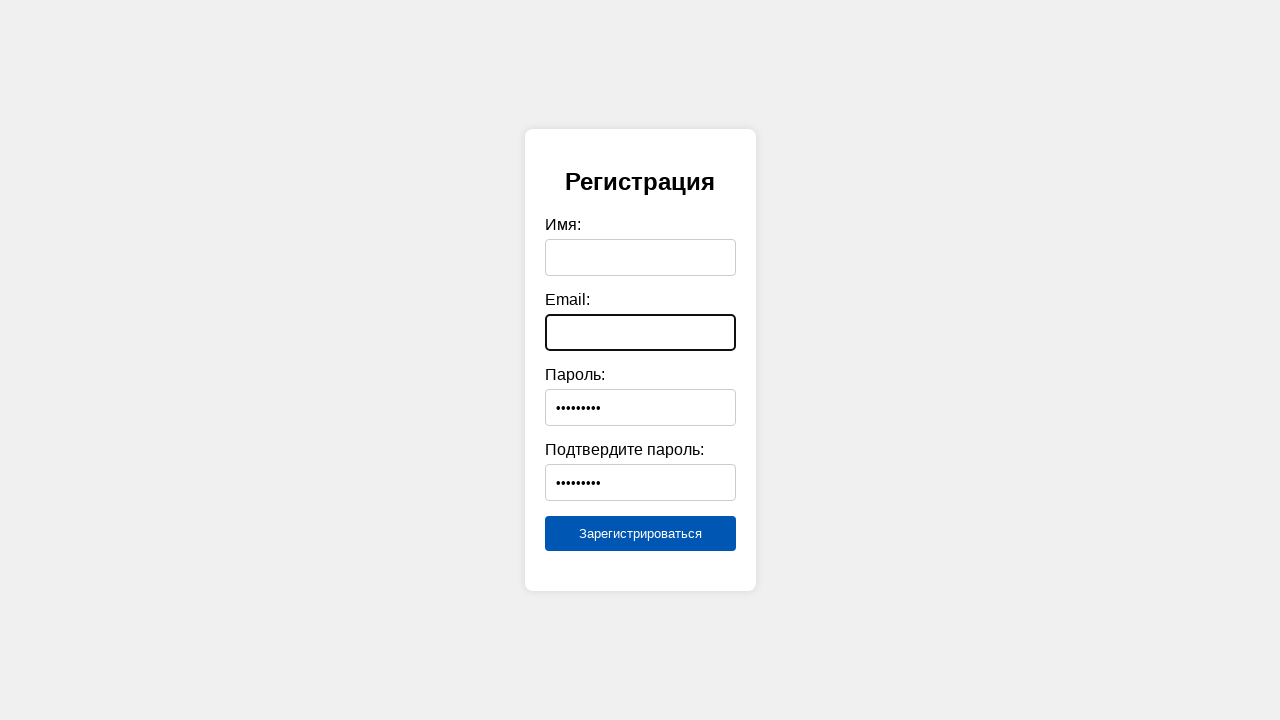

Cleared password field on #password
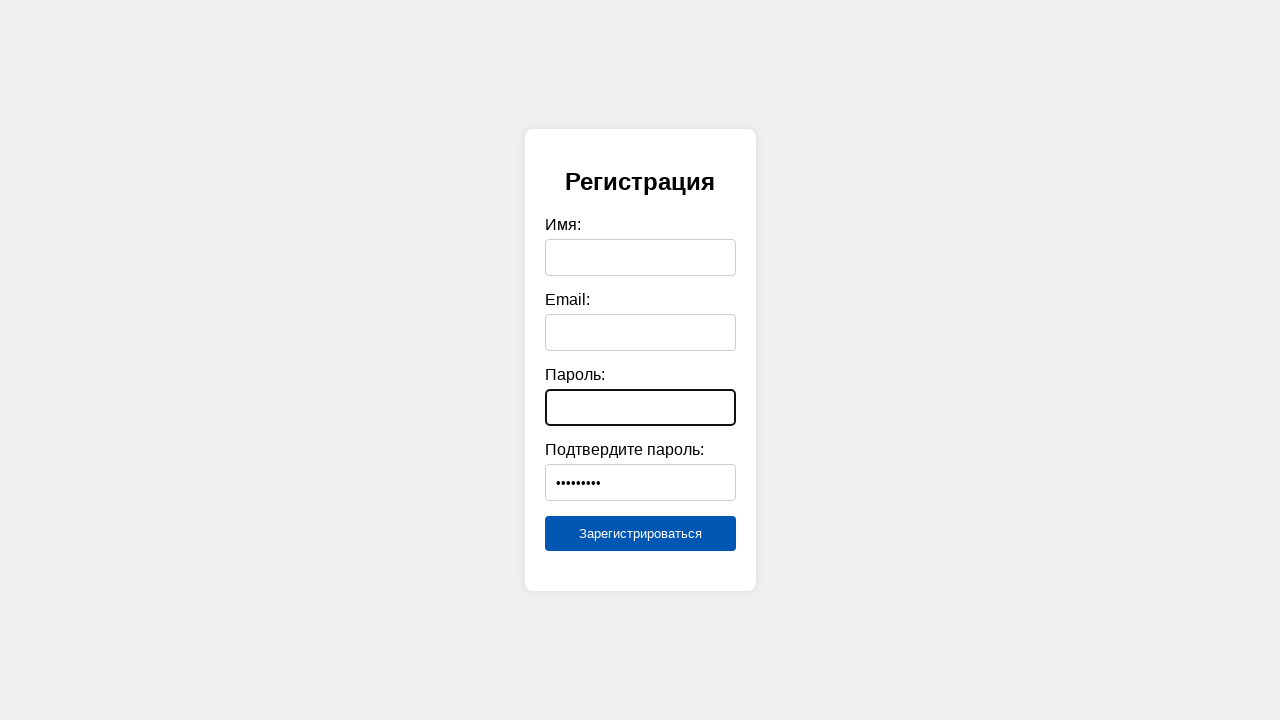

Cleared confirm password field on #confirmPassword
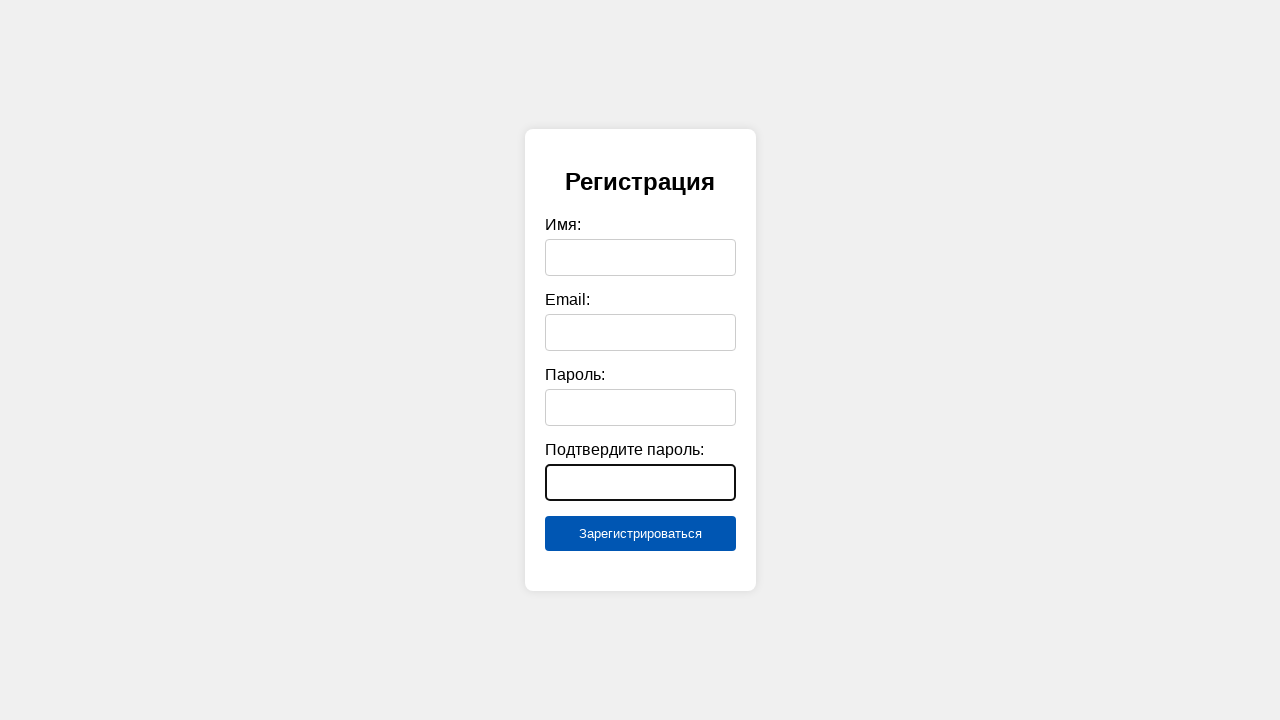

Filled name field with 'qwerty' on #name
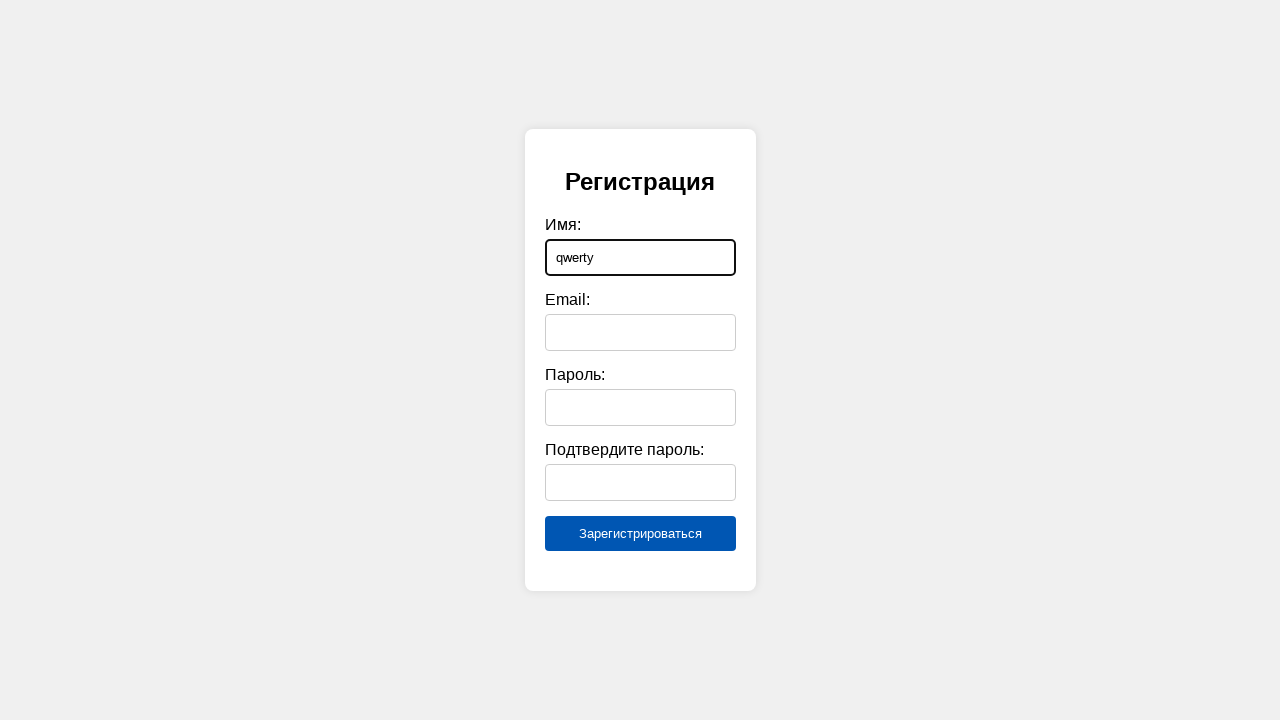

Filled email field with invalid format 'qwerty@' on #email
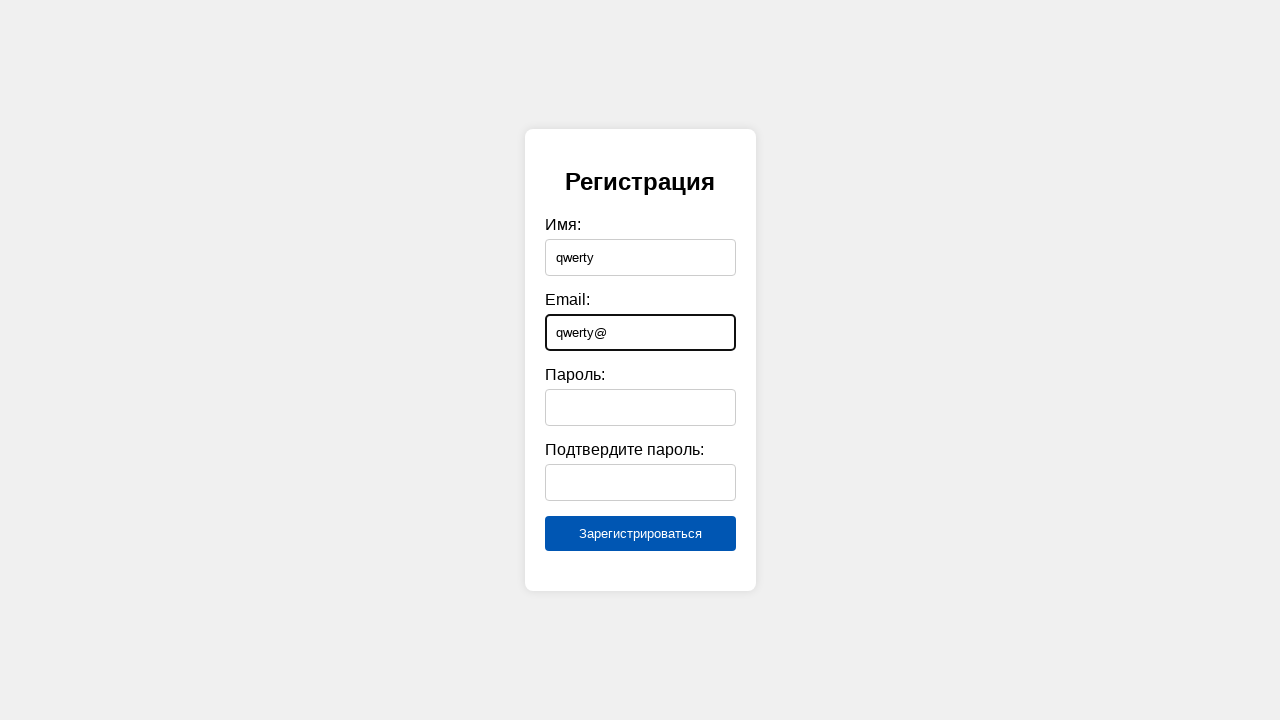

Filled password field with 'Qwerty123' on #password
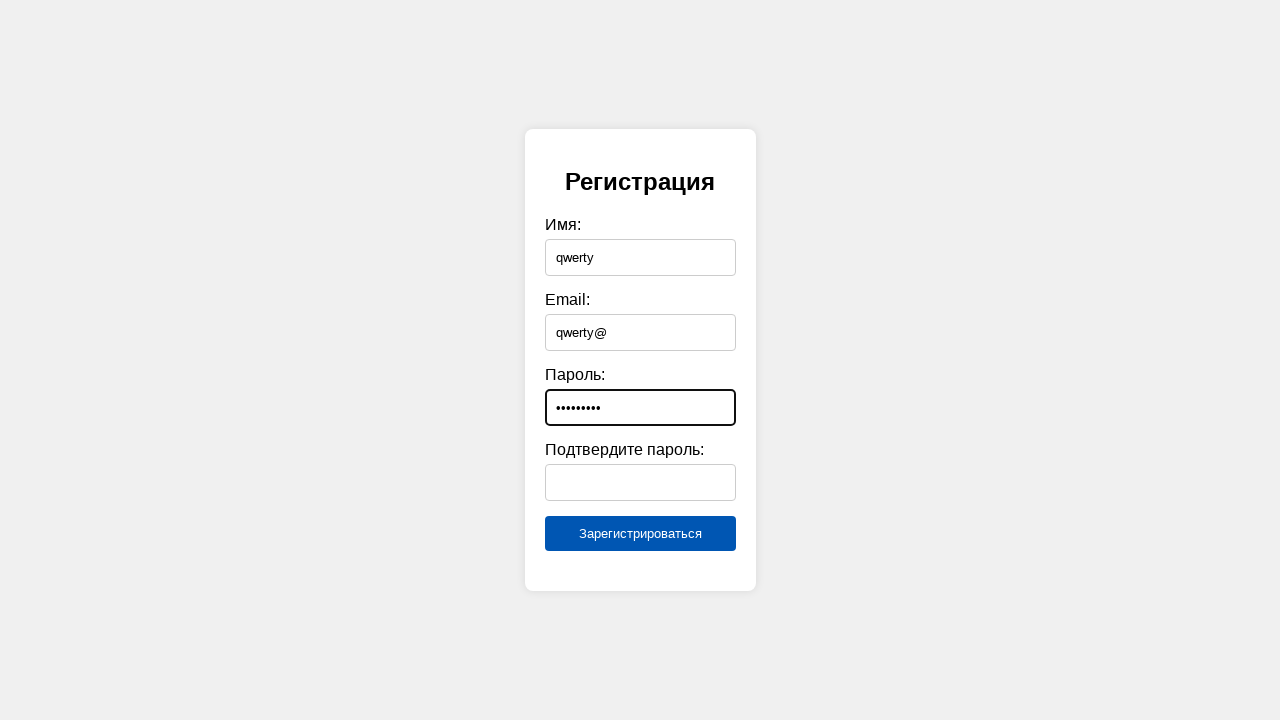

Filled confirm password field with 'Qwerty123' on #confirmPassword
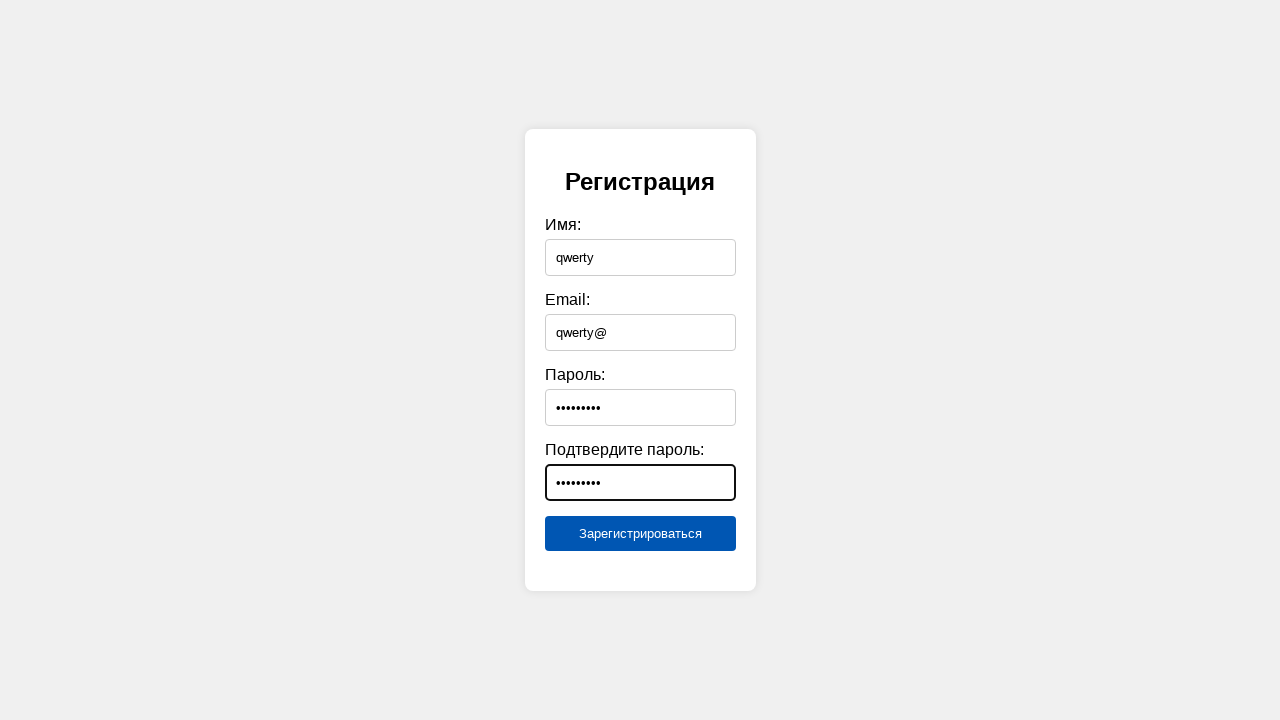

Clicked submit button to test invalid email 'qwerty@' at (640, 534) on [type="submit"]
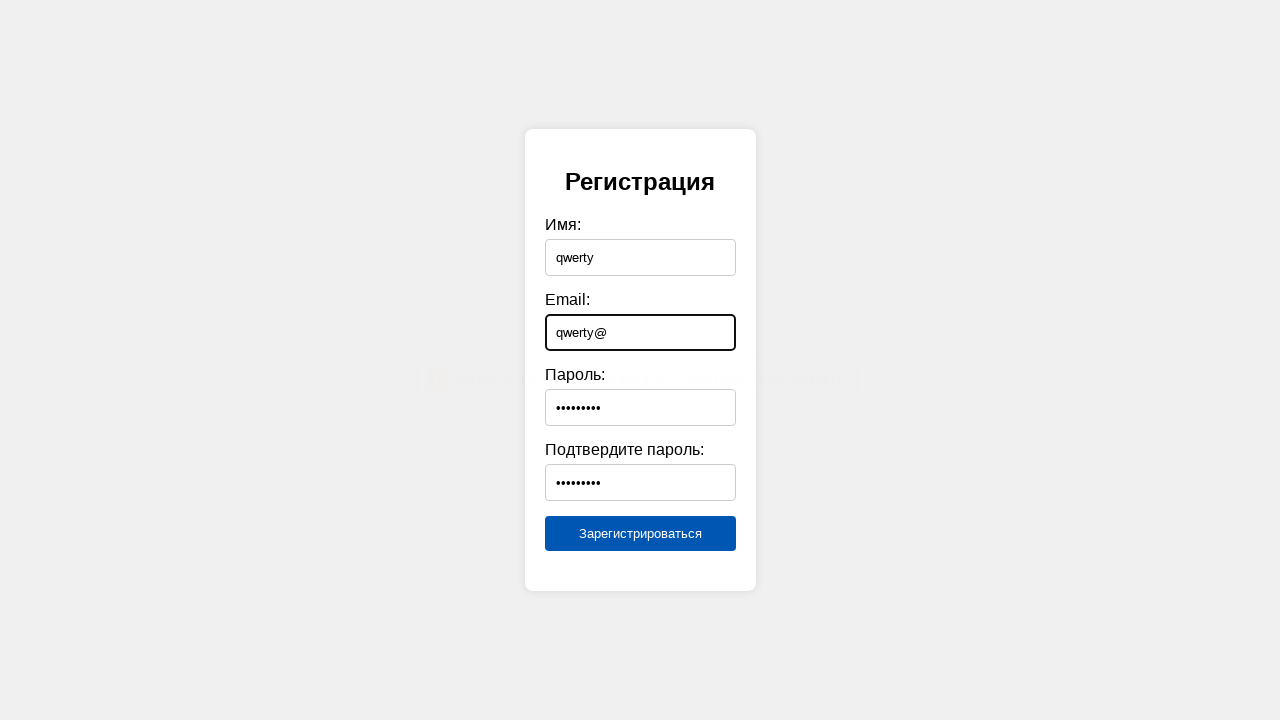

Cleared name field on #name
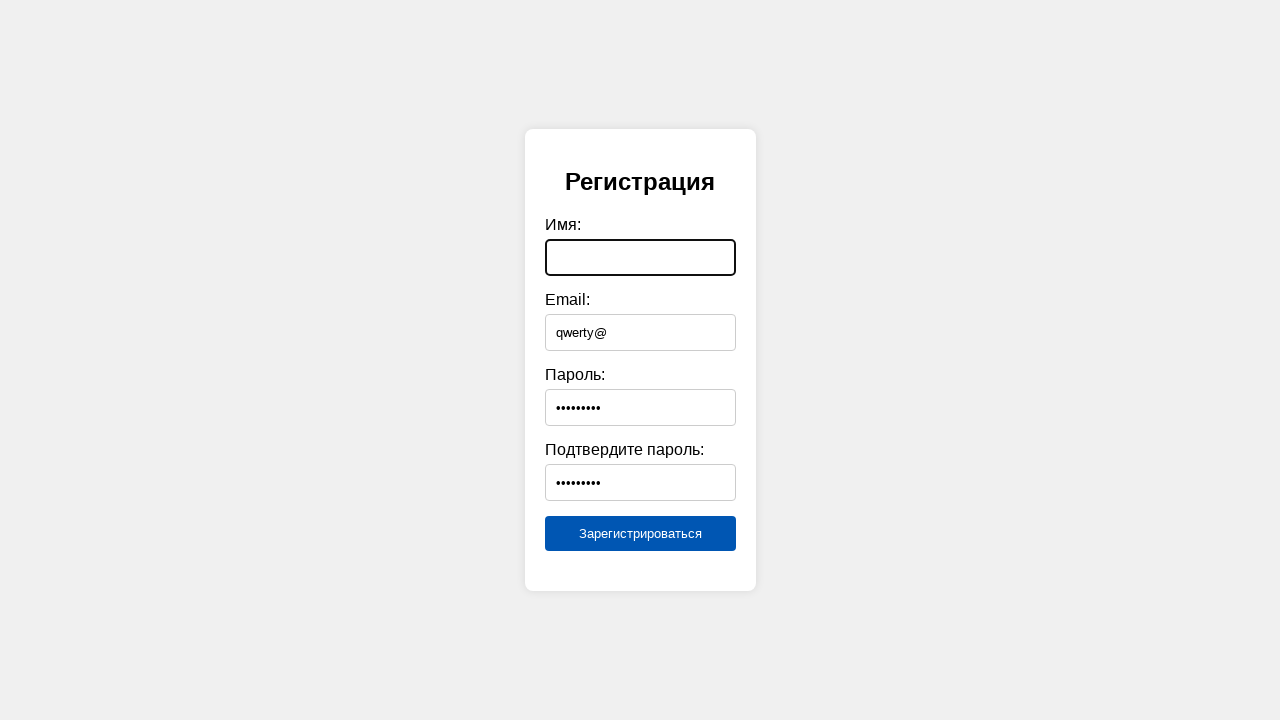

Cleared email field on #email
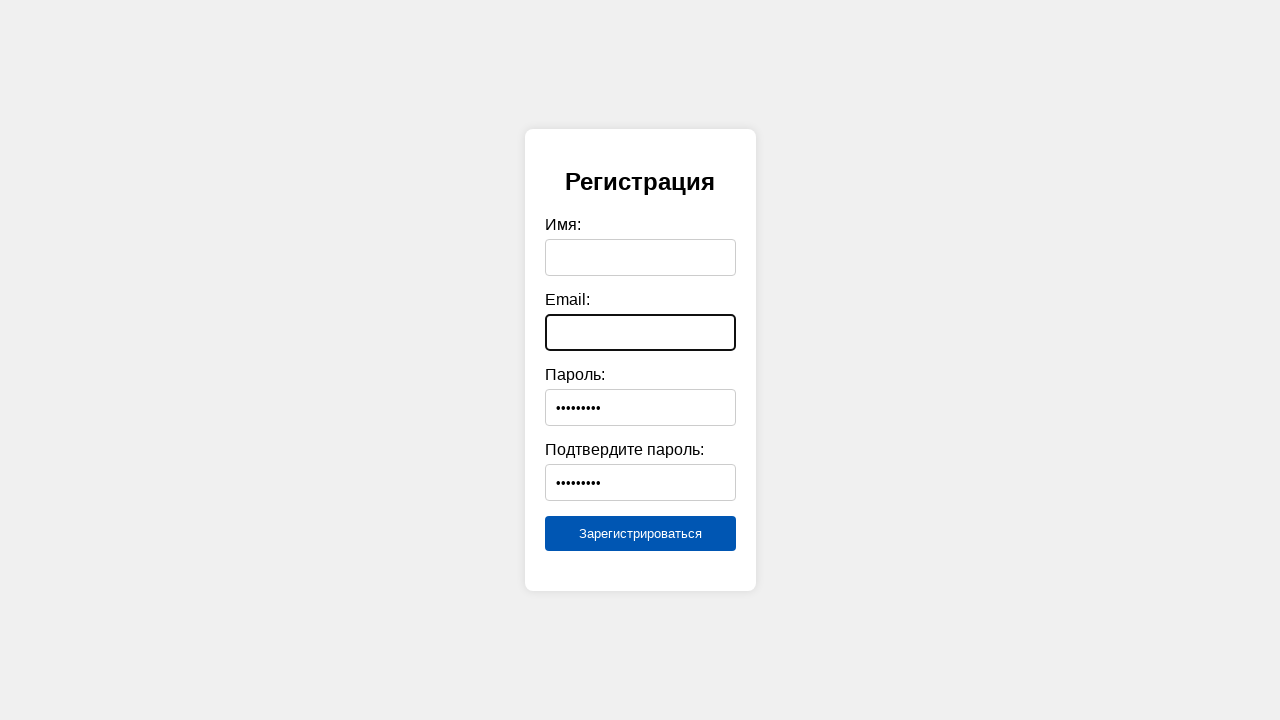

Cleared password field on #password
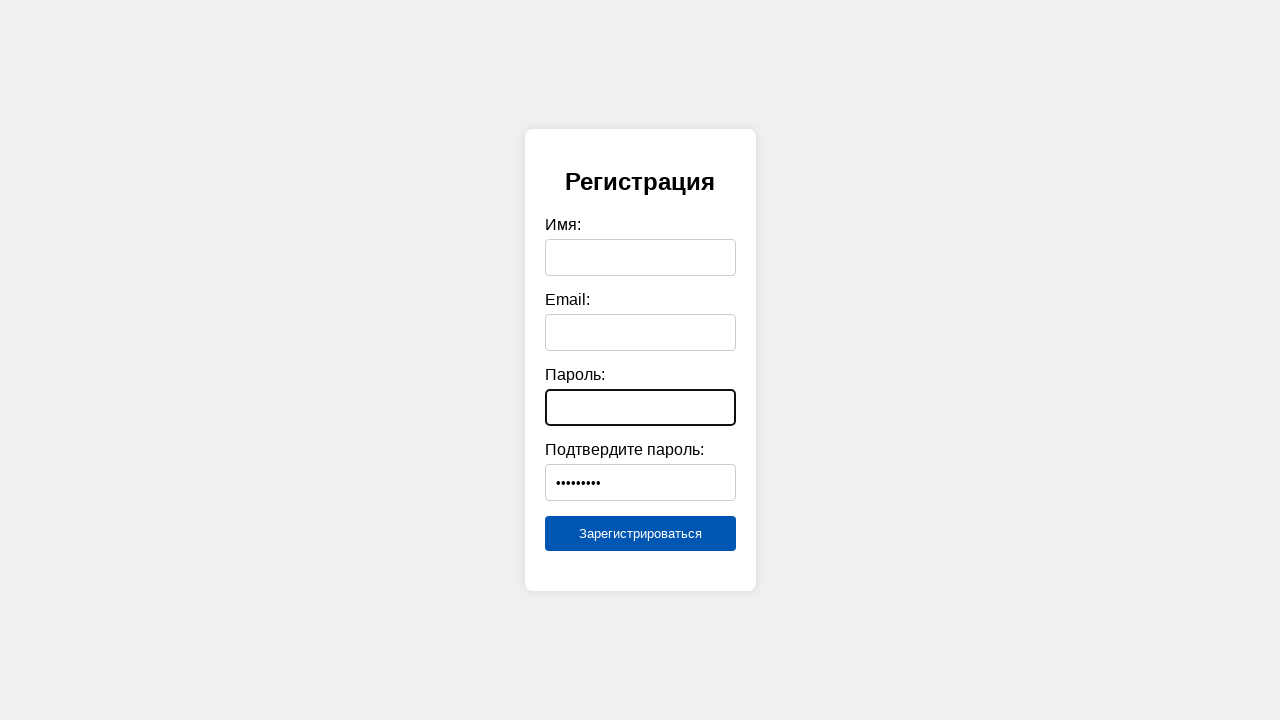

Cleared confirm password field on #confirmPassword
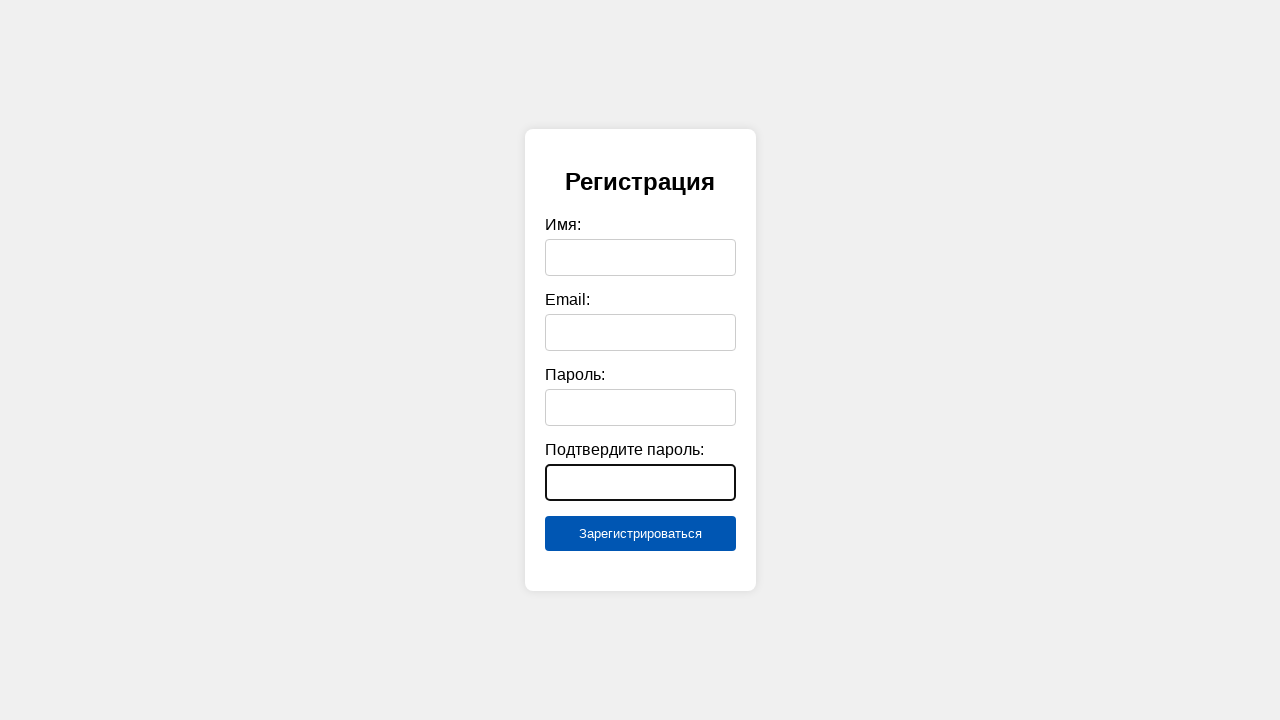

Filled name field with 'qwerty' on #name
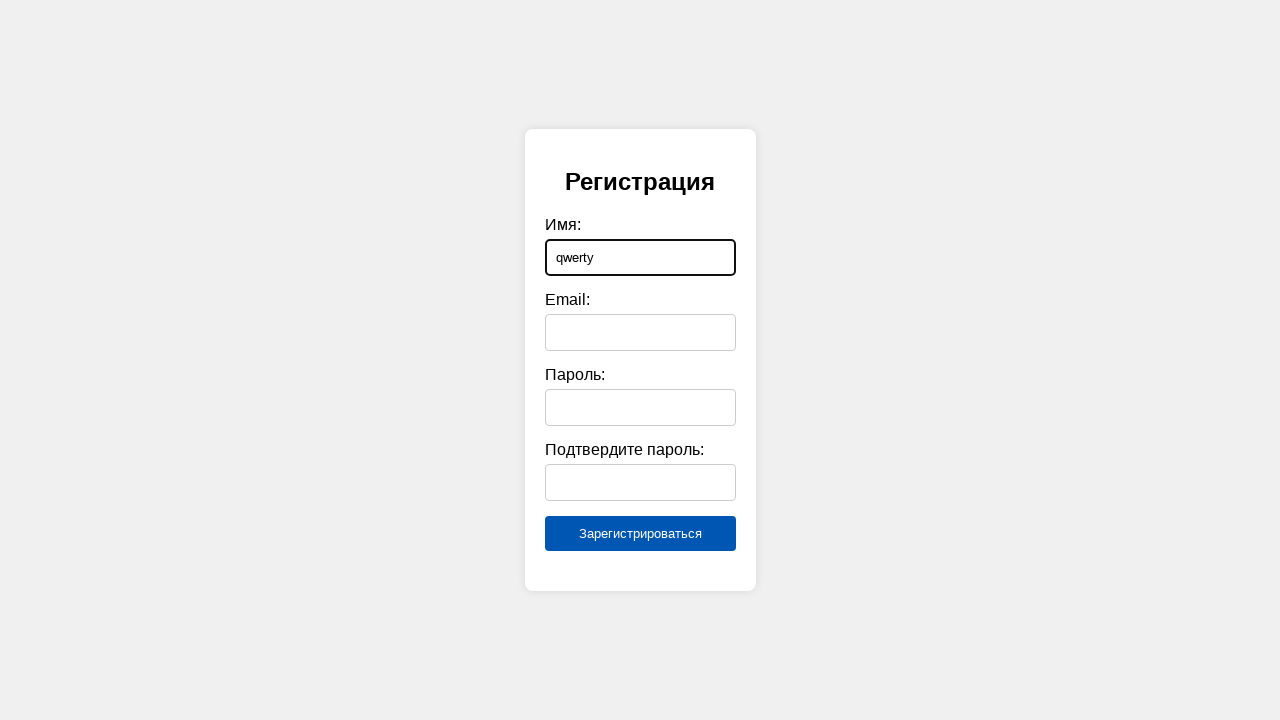

Filled email field with invalid format '@qwerty' on #email
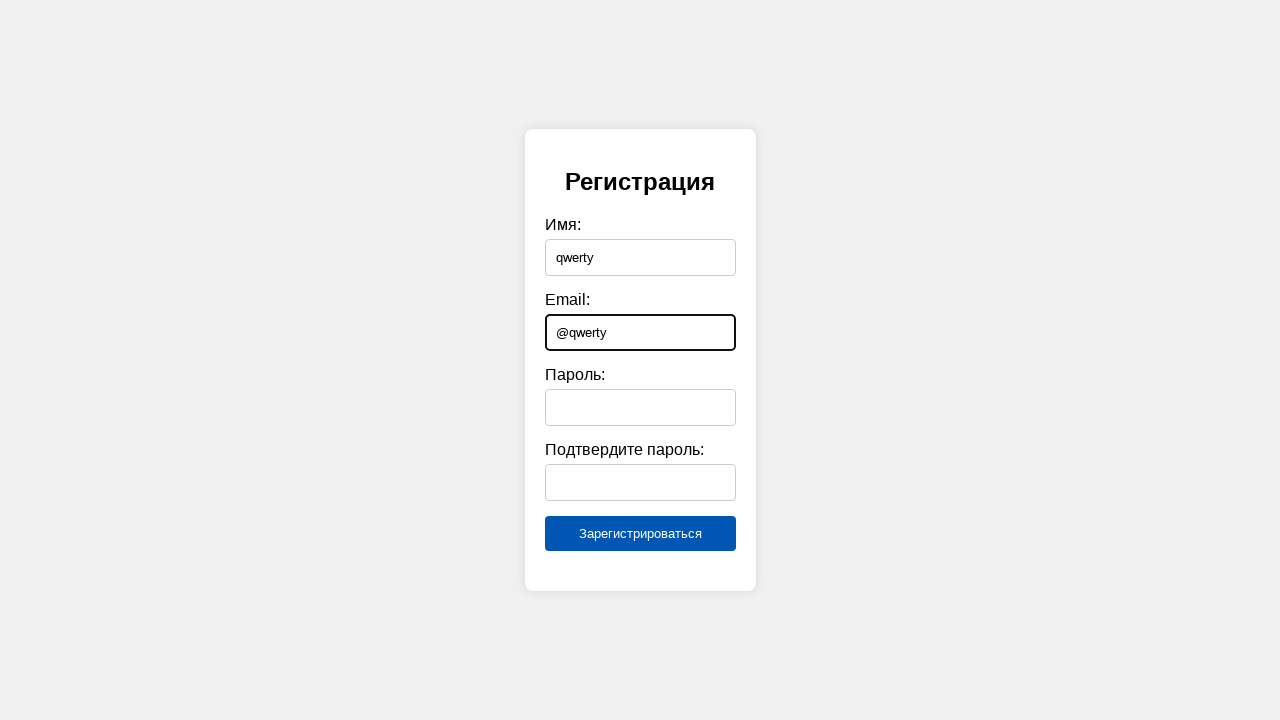

Filled password field with 'Qwerty123' on #password
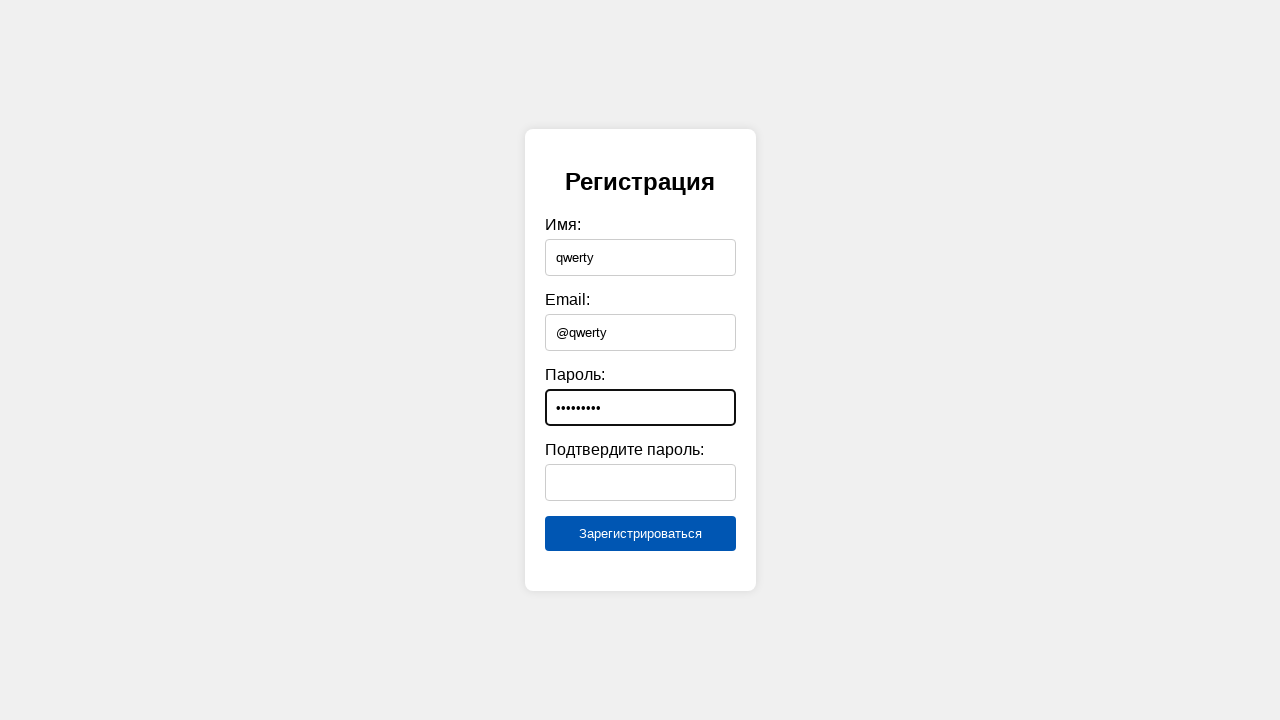

Filled confirm password field with 'Qwerty123' on #confirmPassword
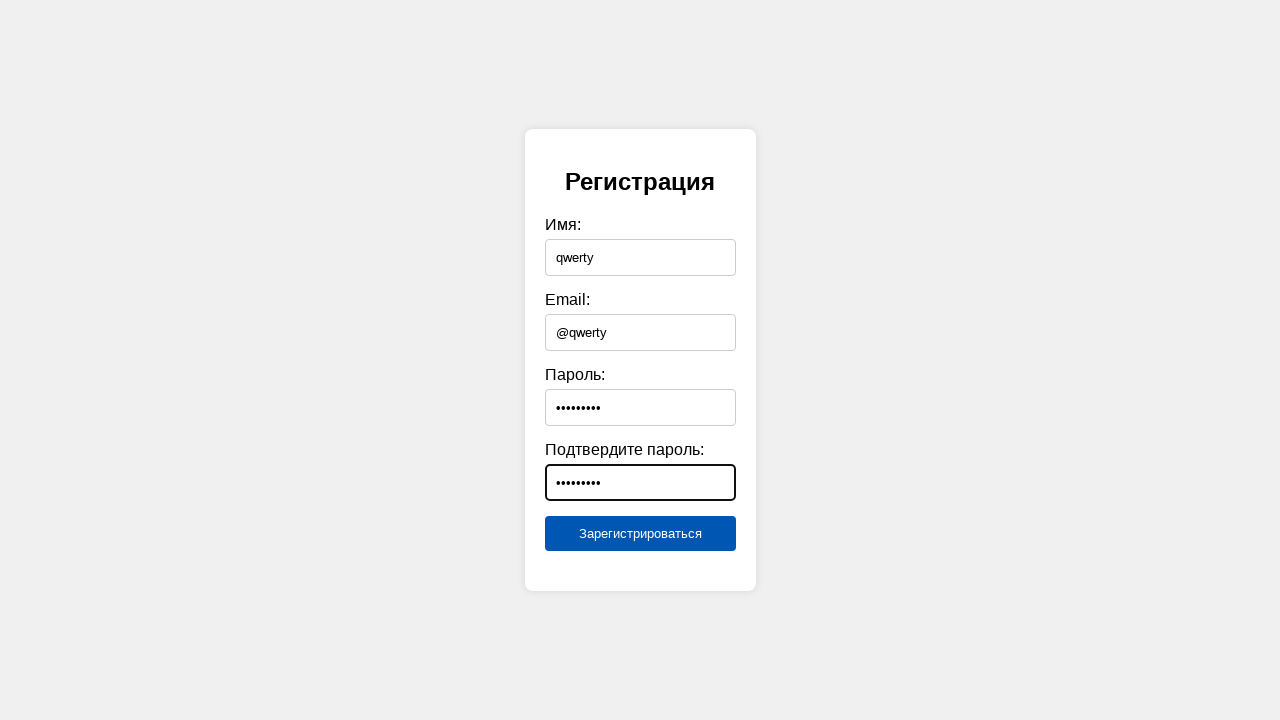

Clicked submit button to test invalid email '@qwerty' at (640, 534) on [type="submit"]
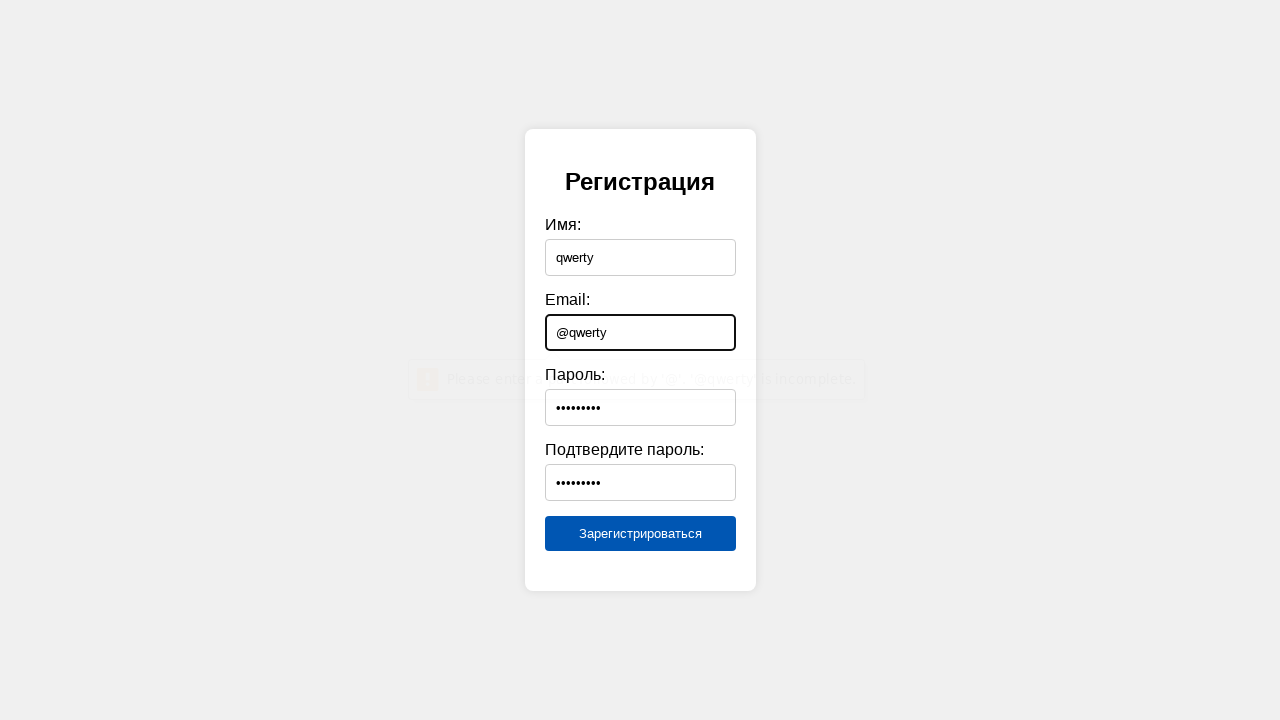

Cleared name field on #name
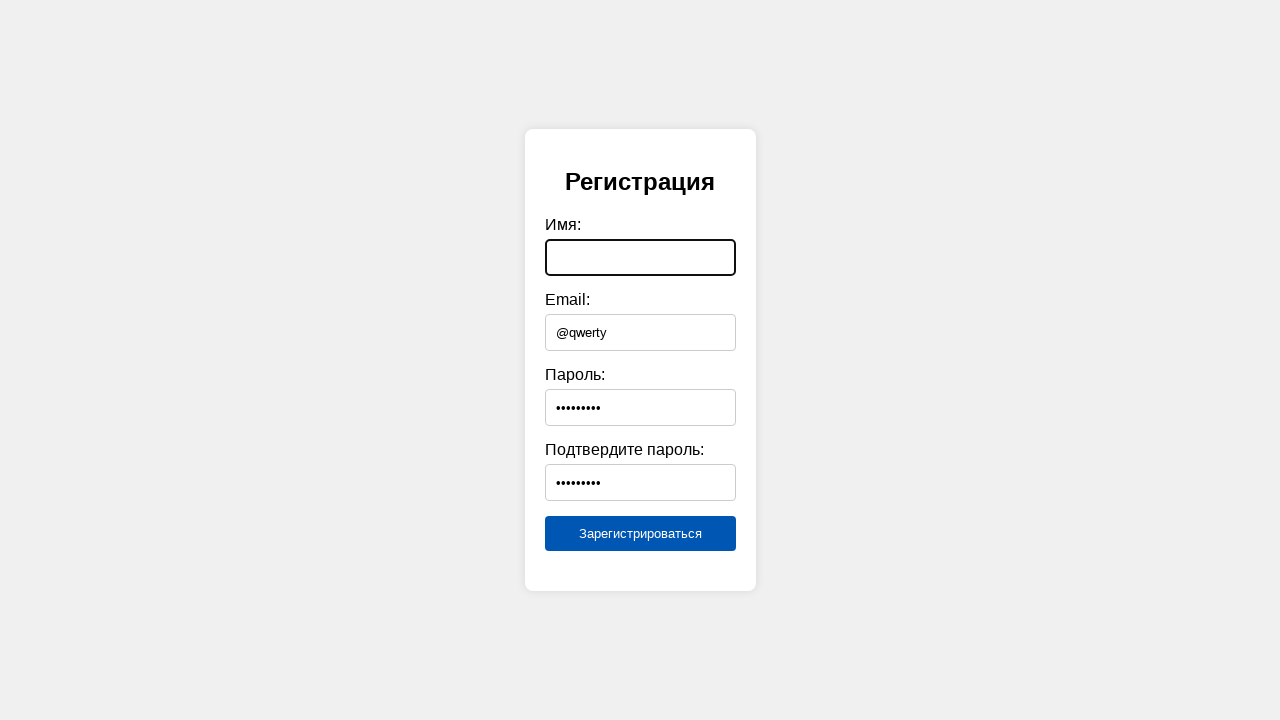

Cleared email field on #email
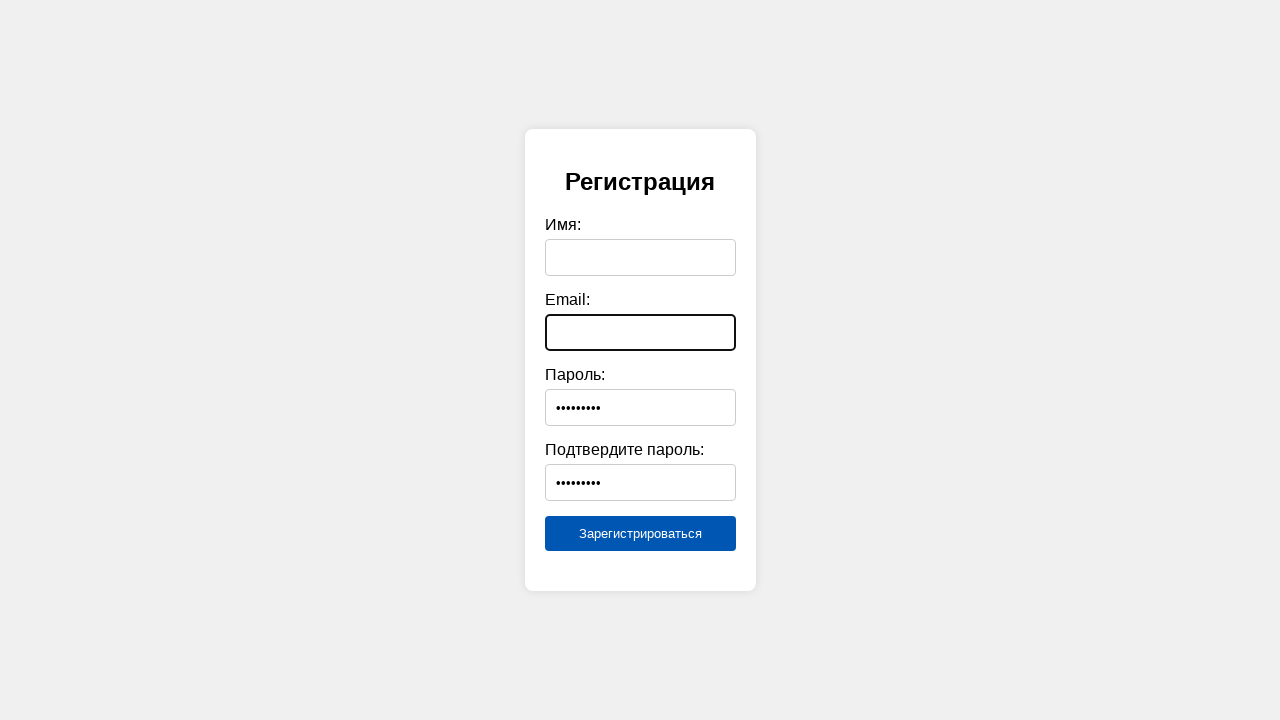

Cleared password field on #password
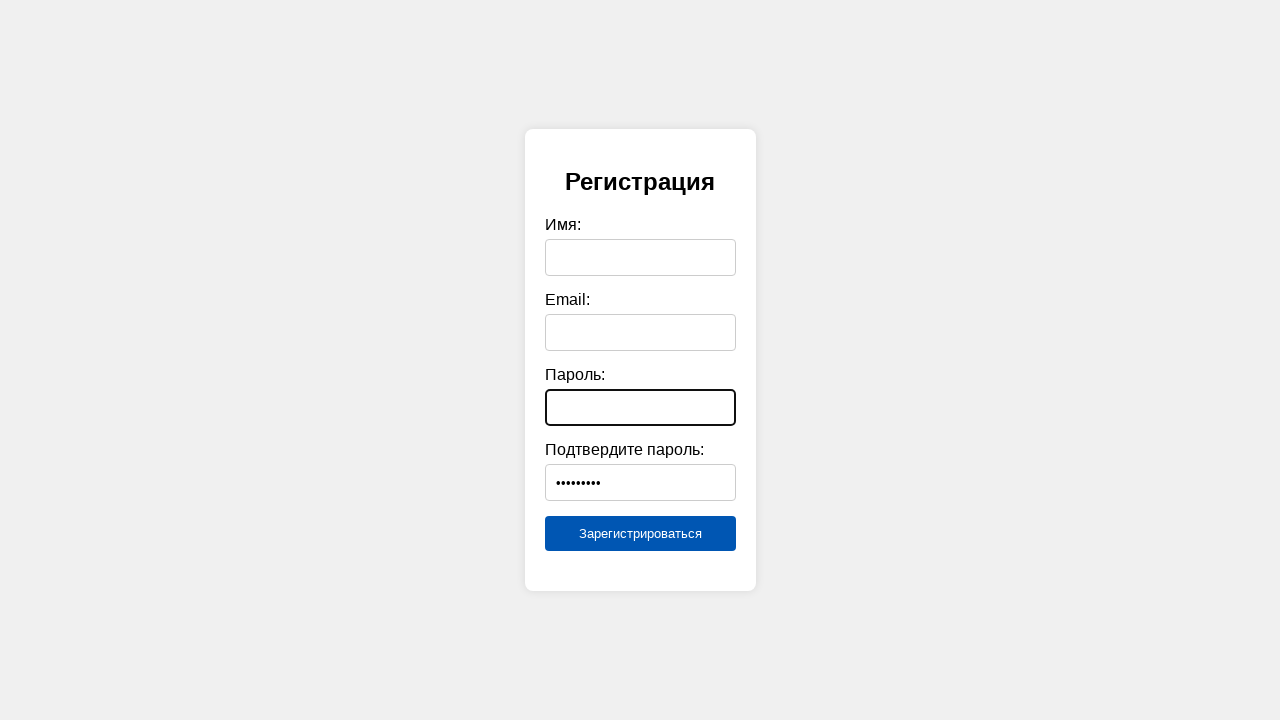

Cleared confirm password field on #confirmPassword
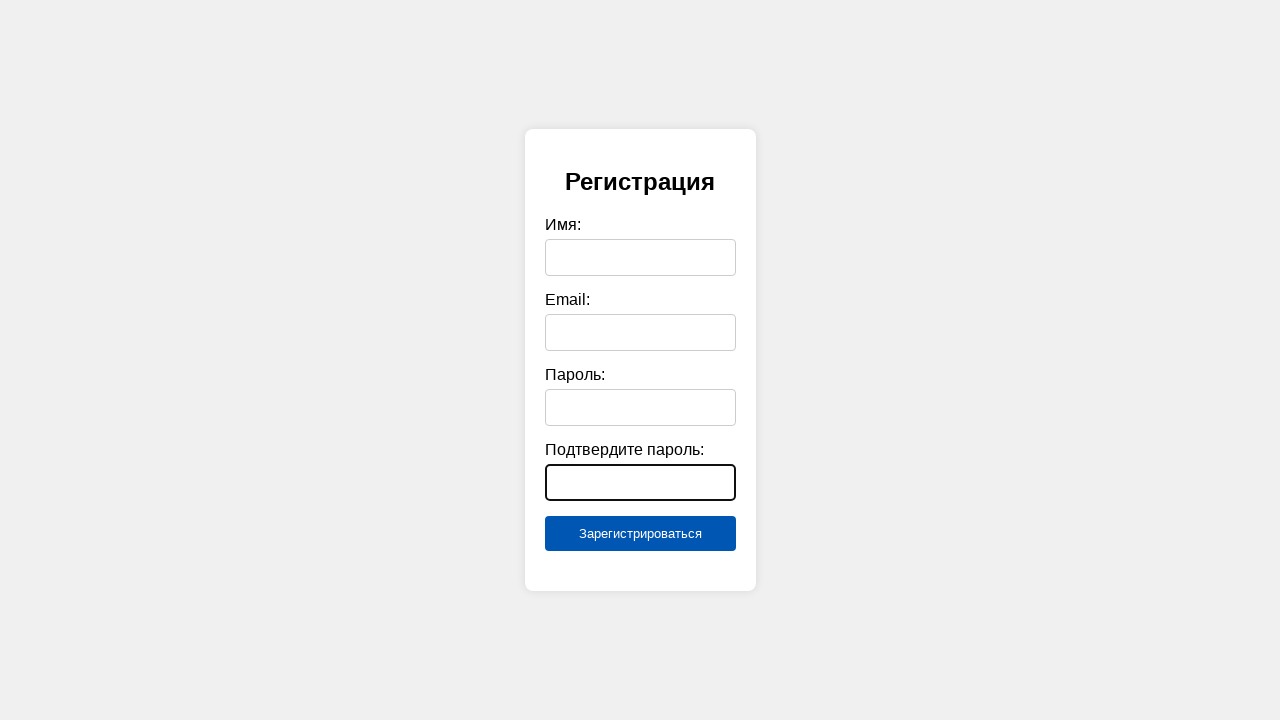

Filled name field with 'qwerty' on #name
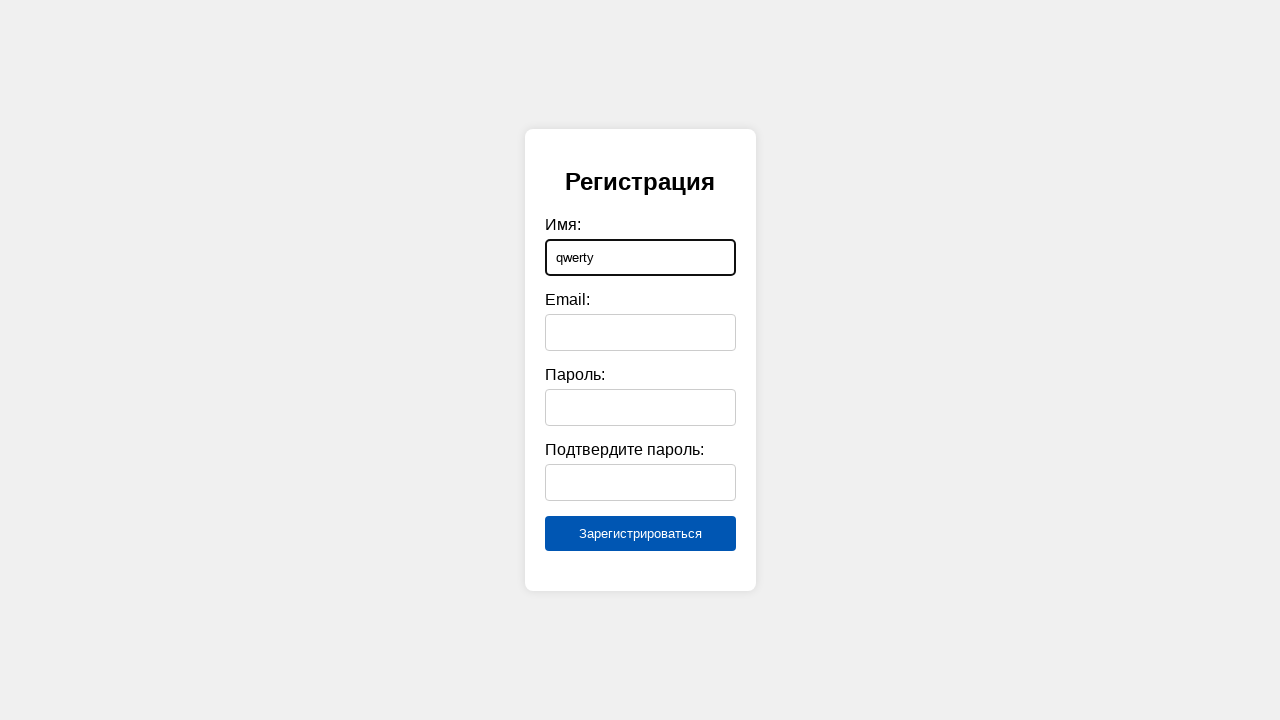

Filled email field with invalid format 'qwerty@qwe.' on #email
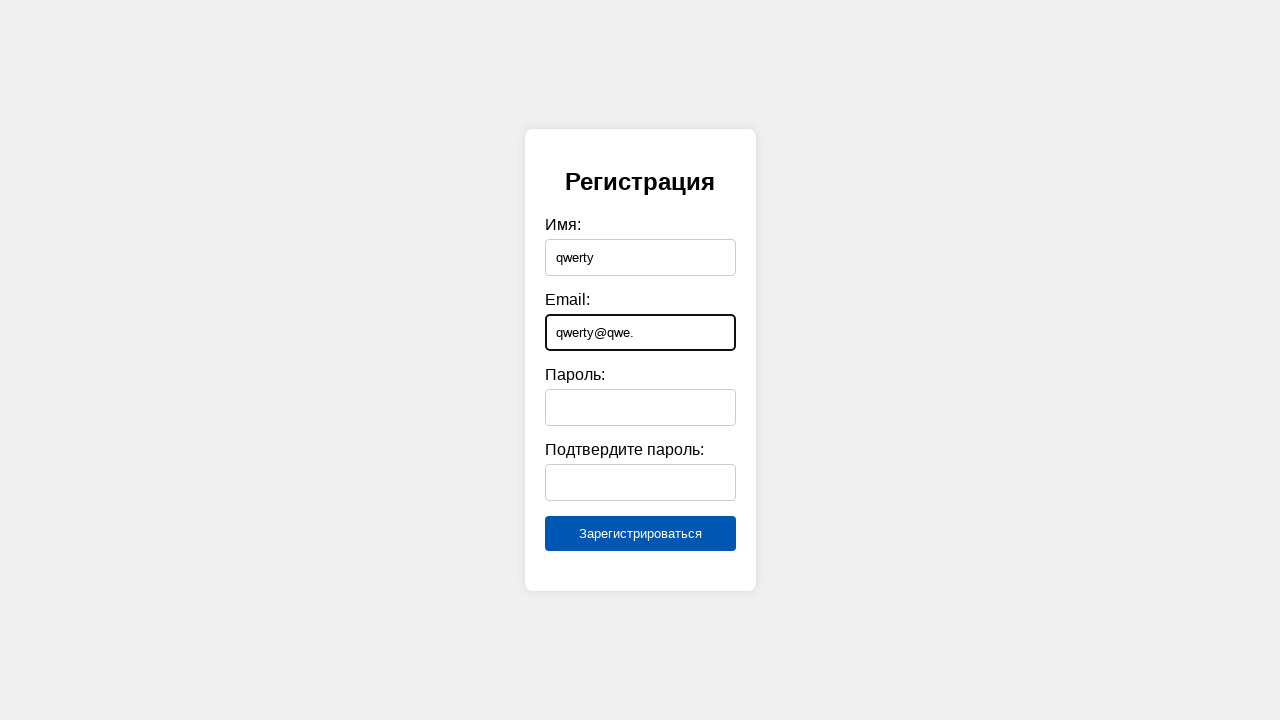

Filled password field with 'Qwerty123' on #password
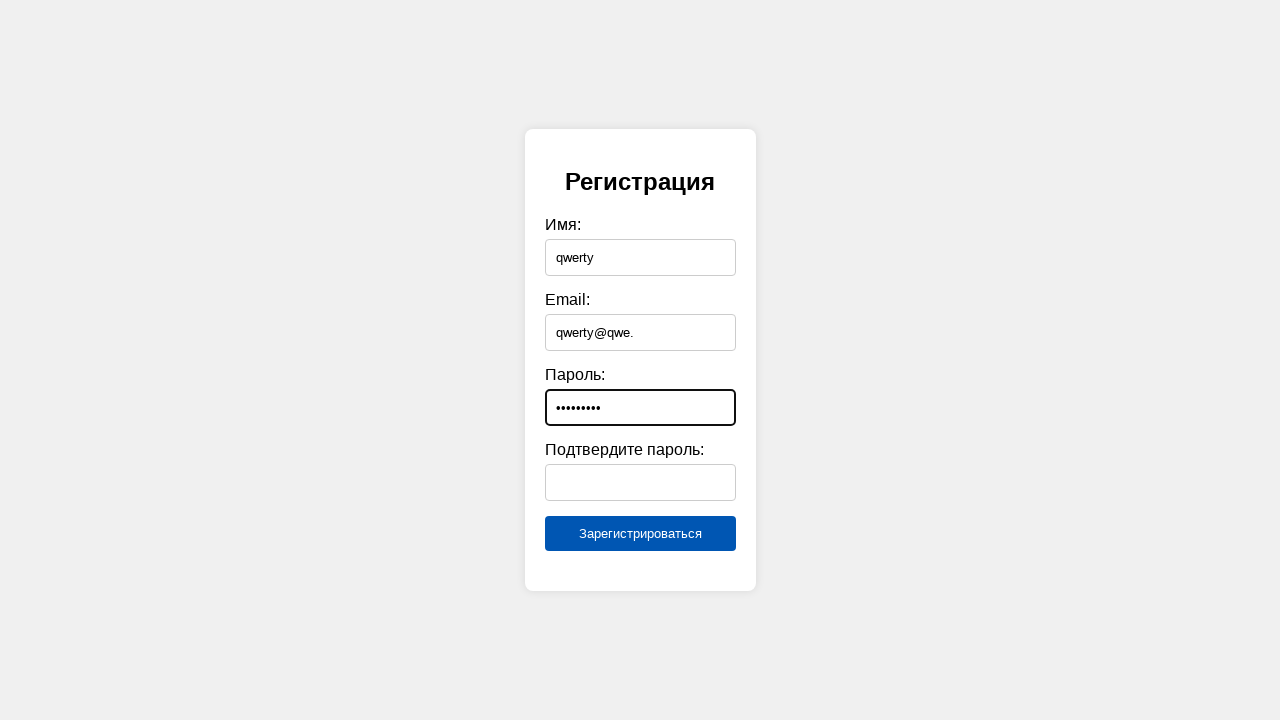

Filled confirm password field with 'Qwerty123' on #confirmPassword
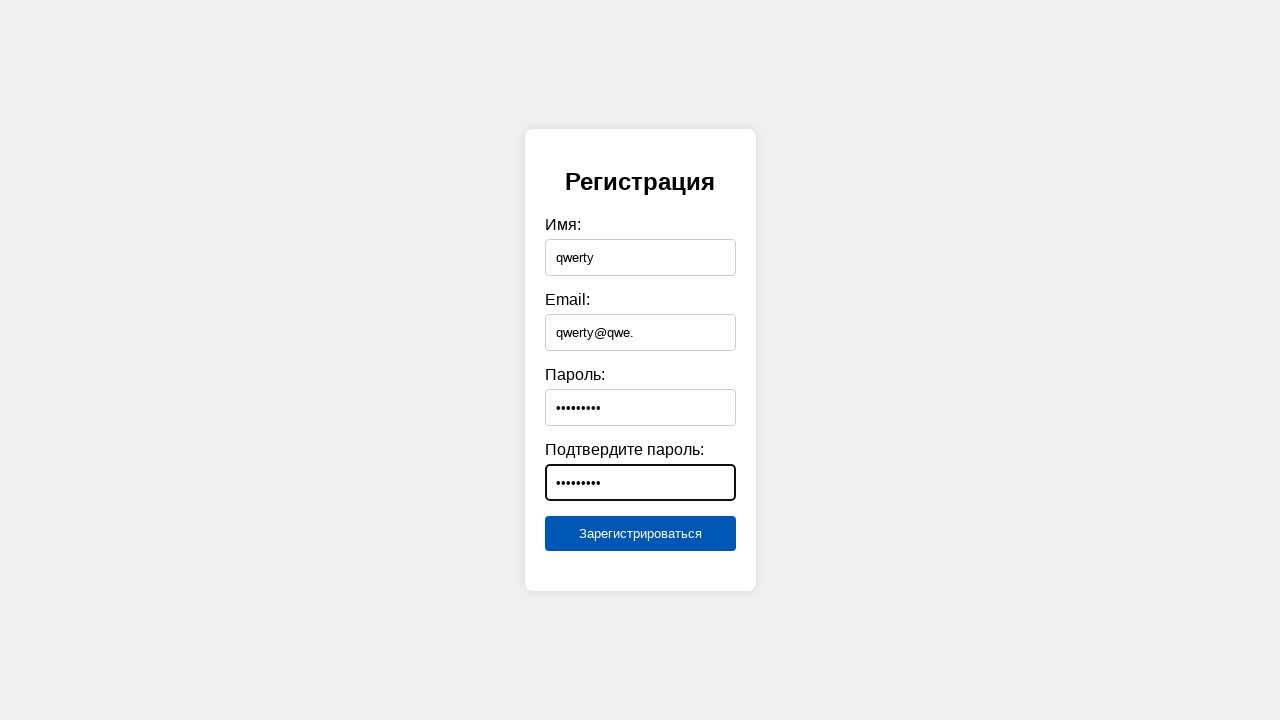

Clicked submit button to test invalid email 'qwerty@qwe.' at (640, 534) on [type="submit"]
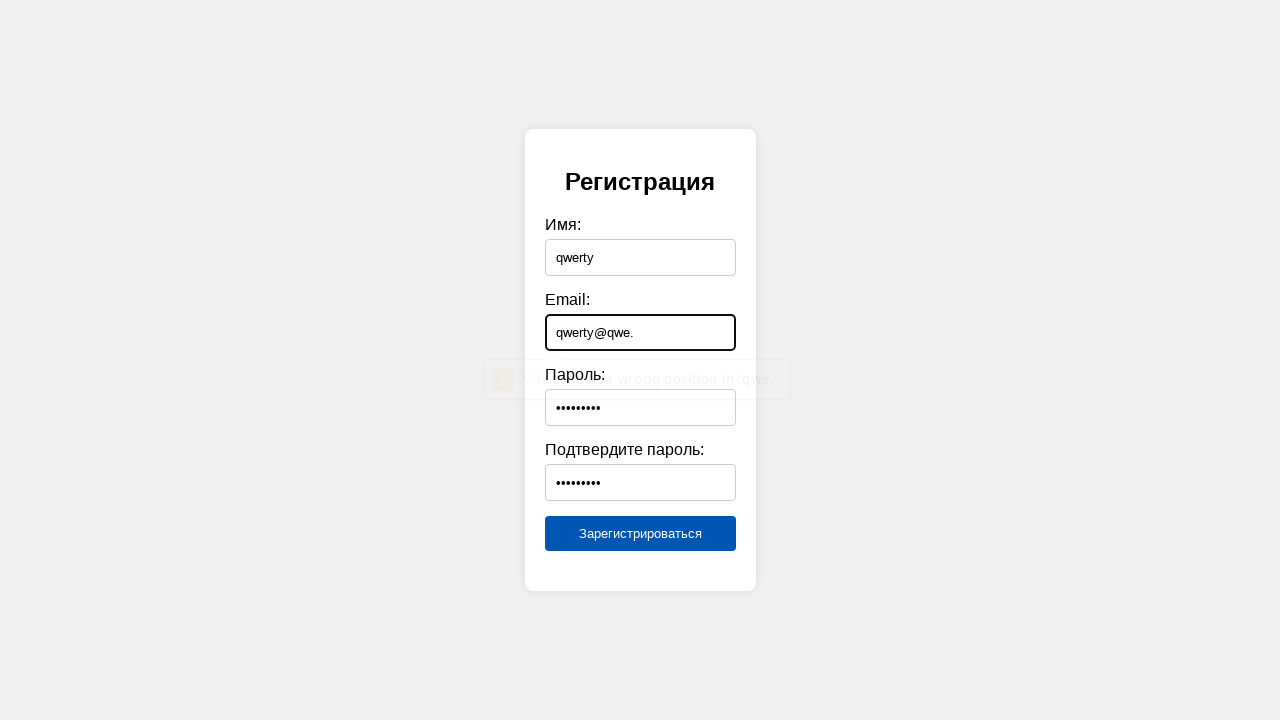

Cleared name field on #name
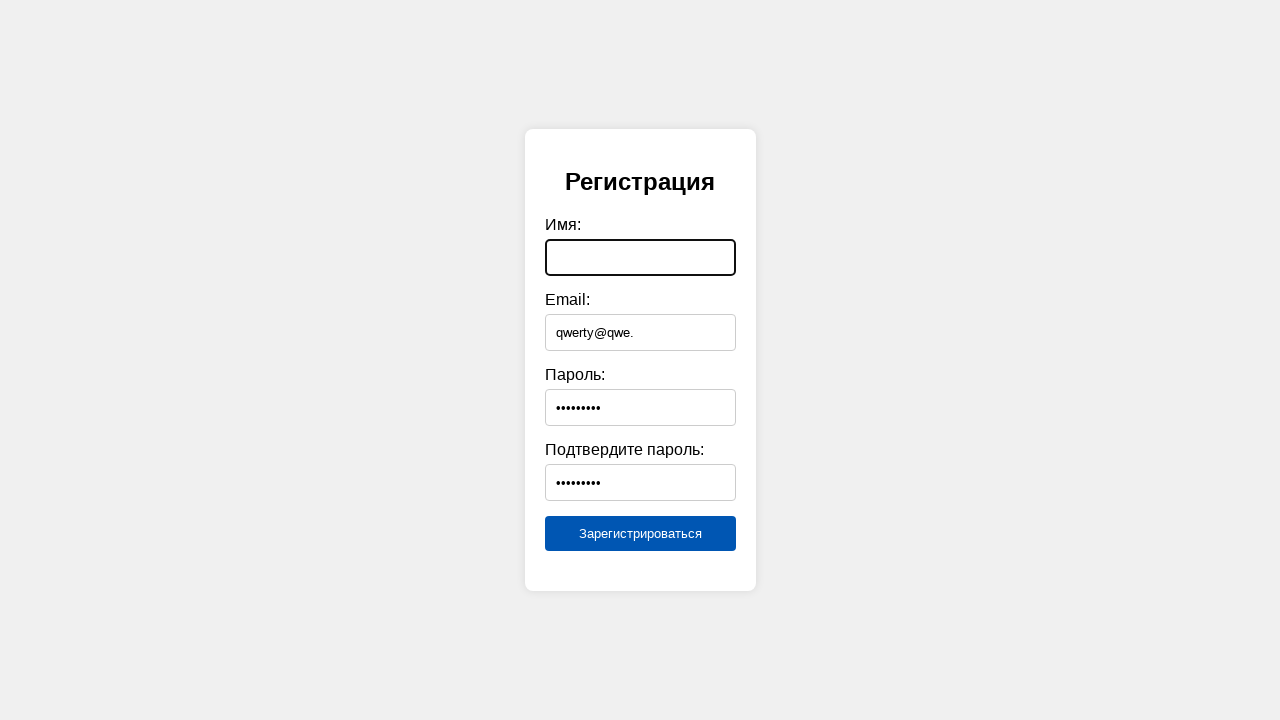

Cleared email field on #email
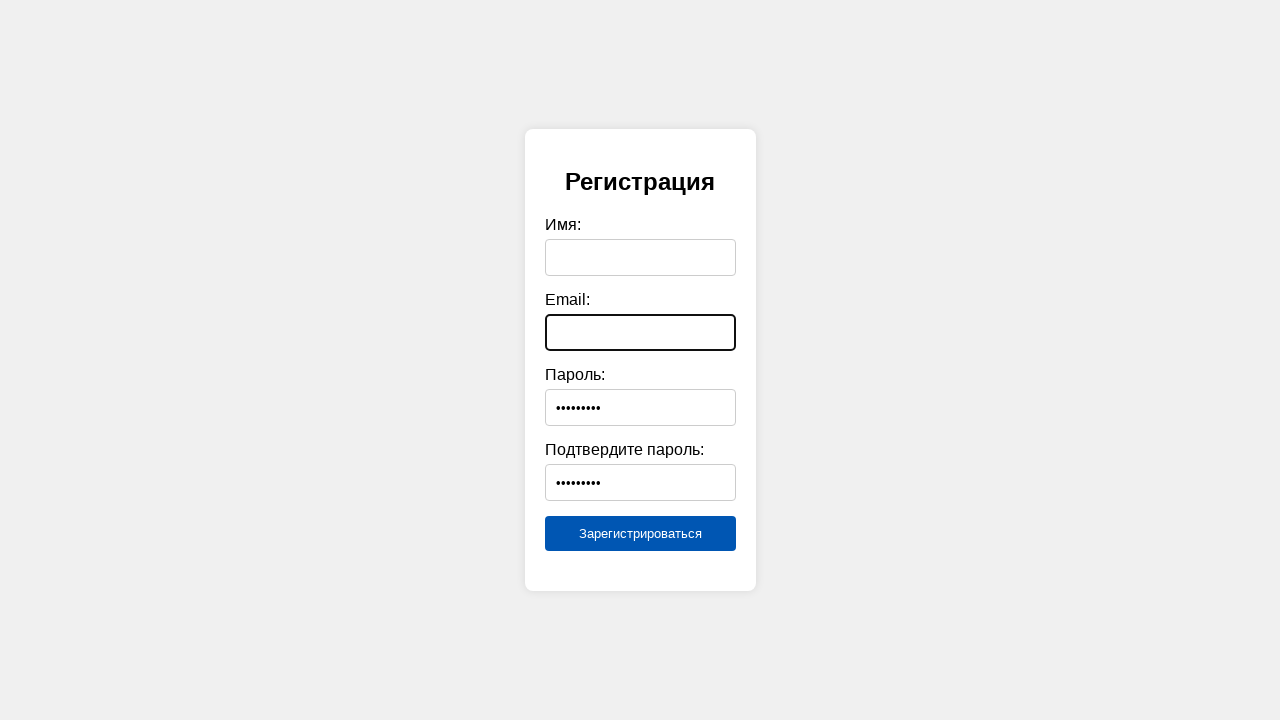

Cleared password field on #password
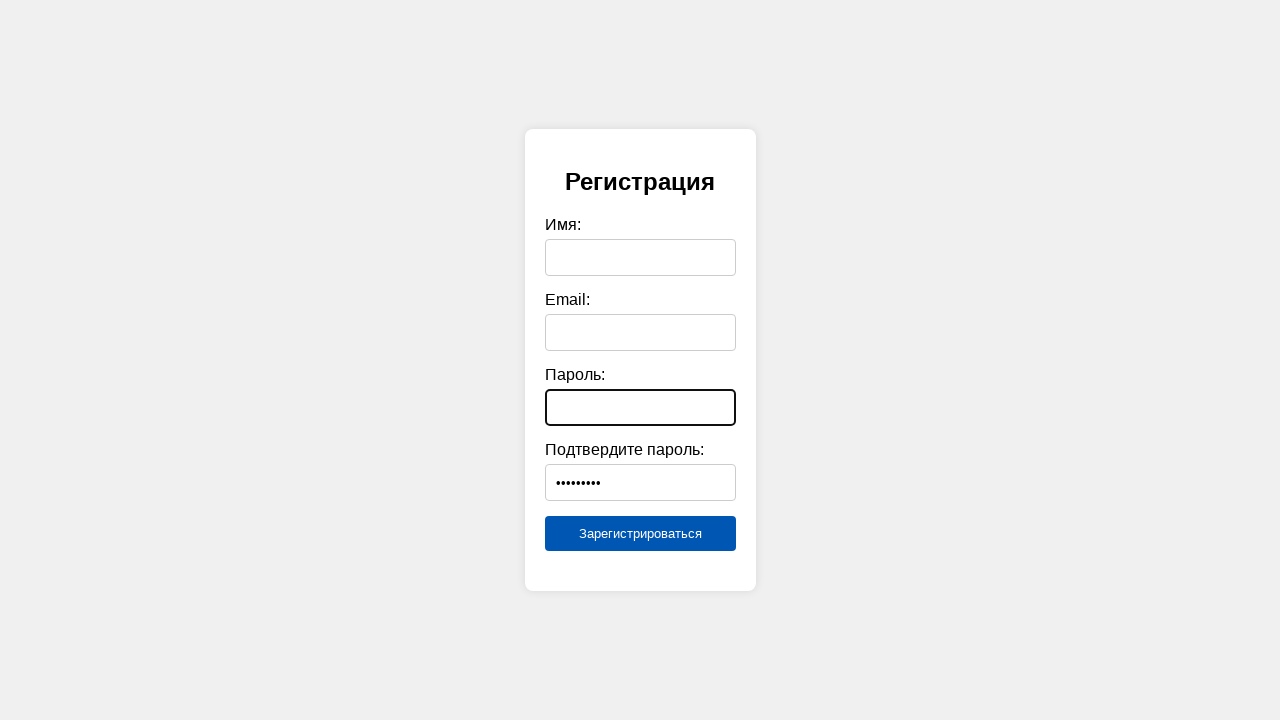

Cleared confirm password field on #confirmPassword
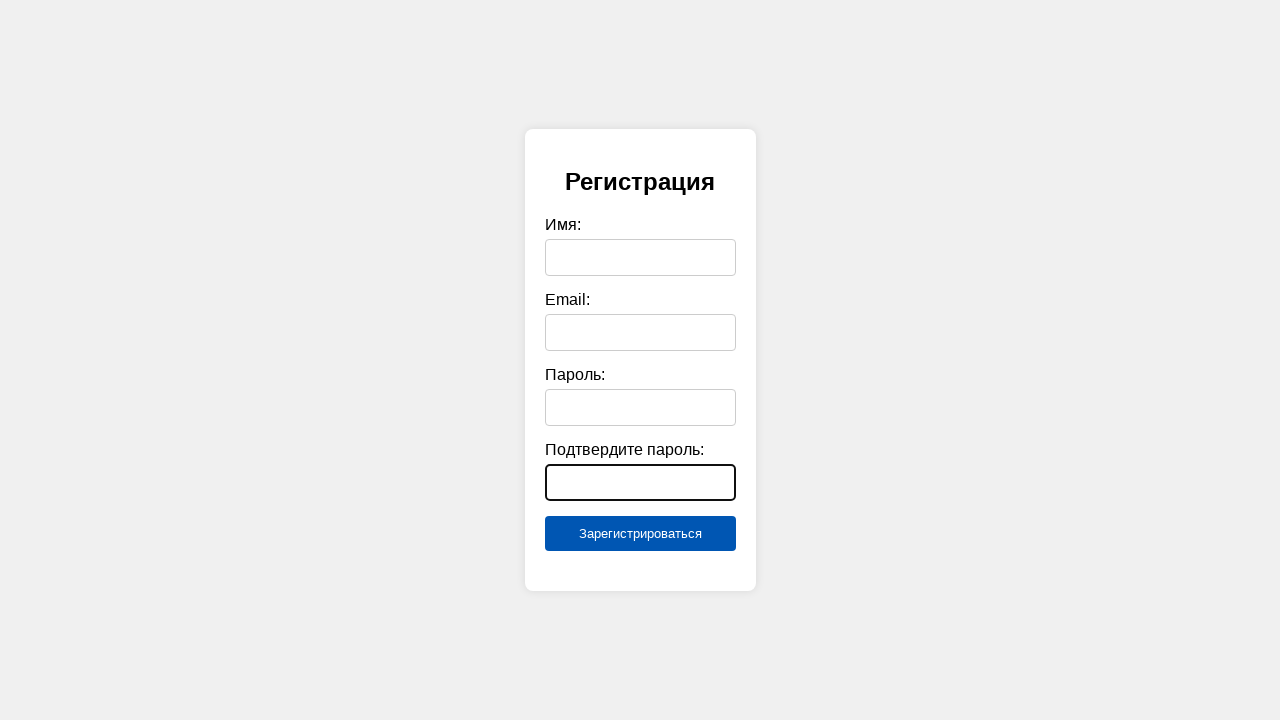

Filled name field with 'qwerty' on #name
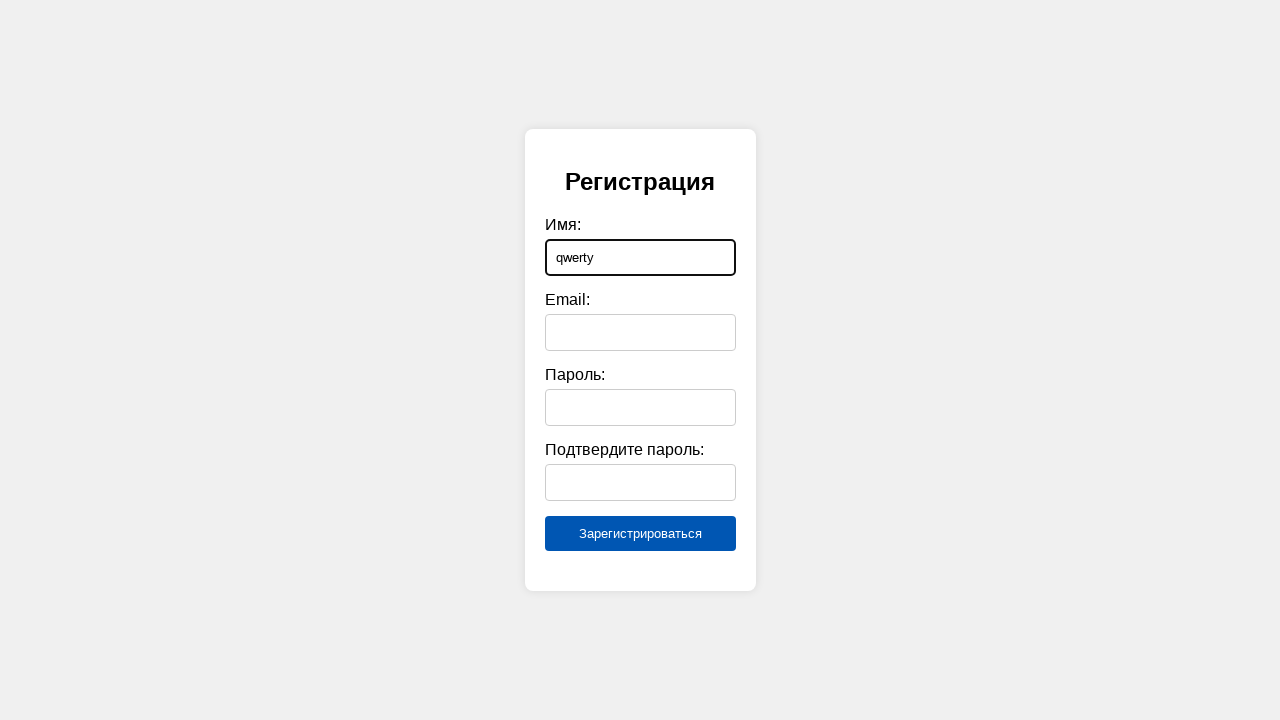

Filled email field with invalid format 'qwerty@.q' on #email
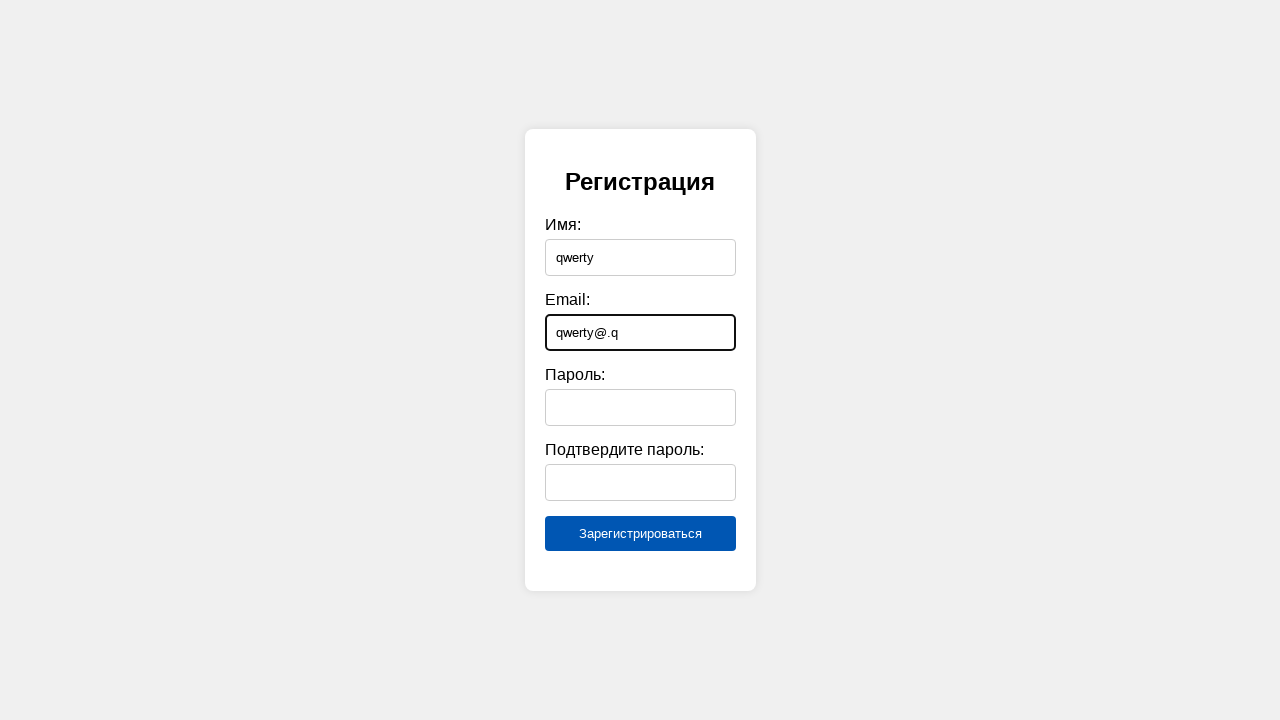

Filled password field with 'Qwerty123' on #password
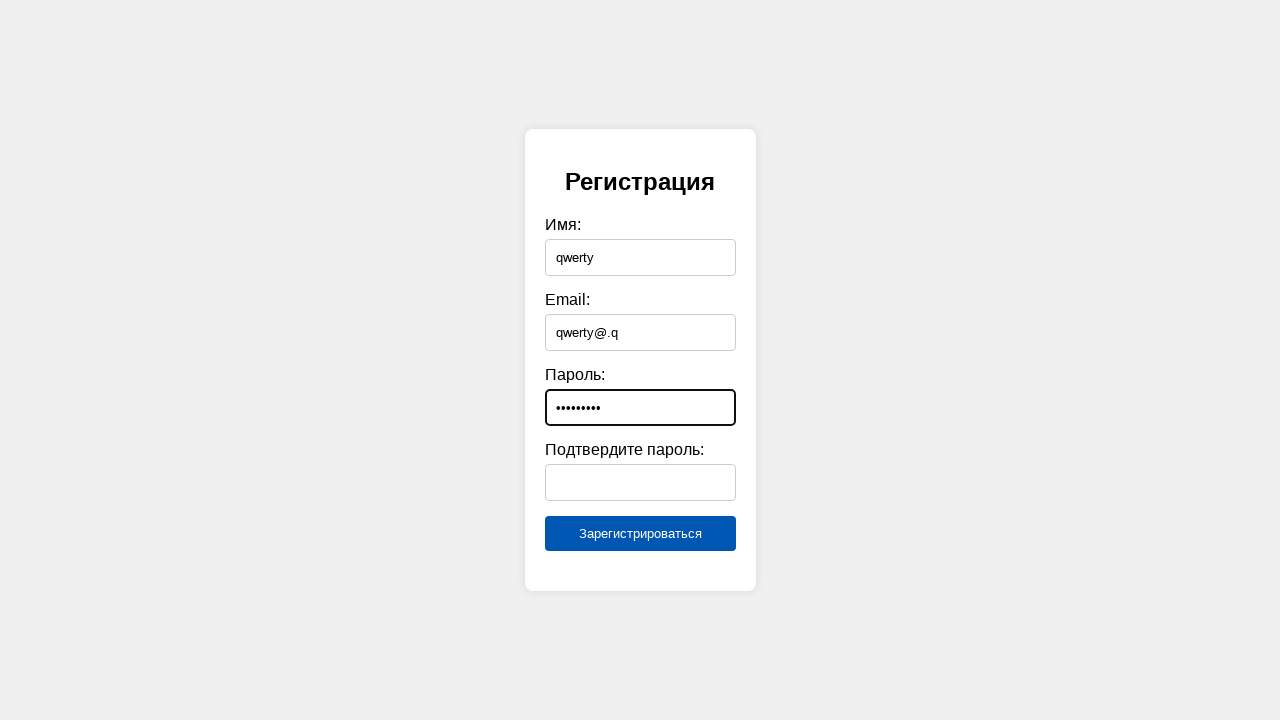

Filled confirm password field with 'Qwerty123' on #confirmPassword
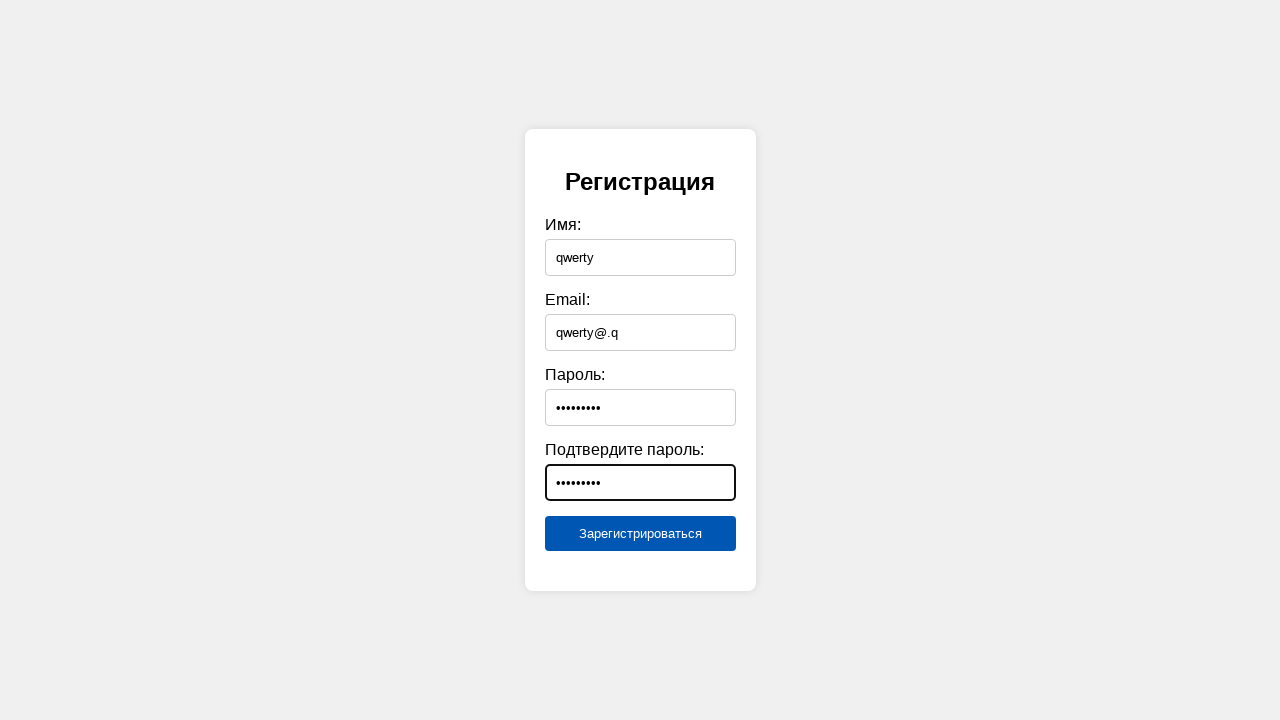

Clicked submit button to test invalid email 'qwerty@.q' at (640, 534) on [type="submit"]
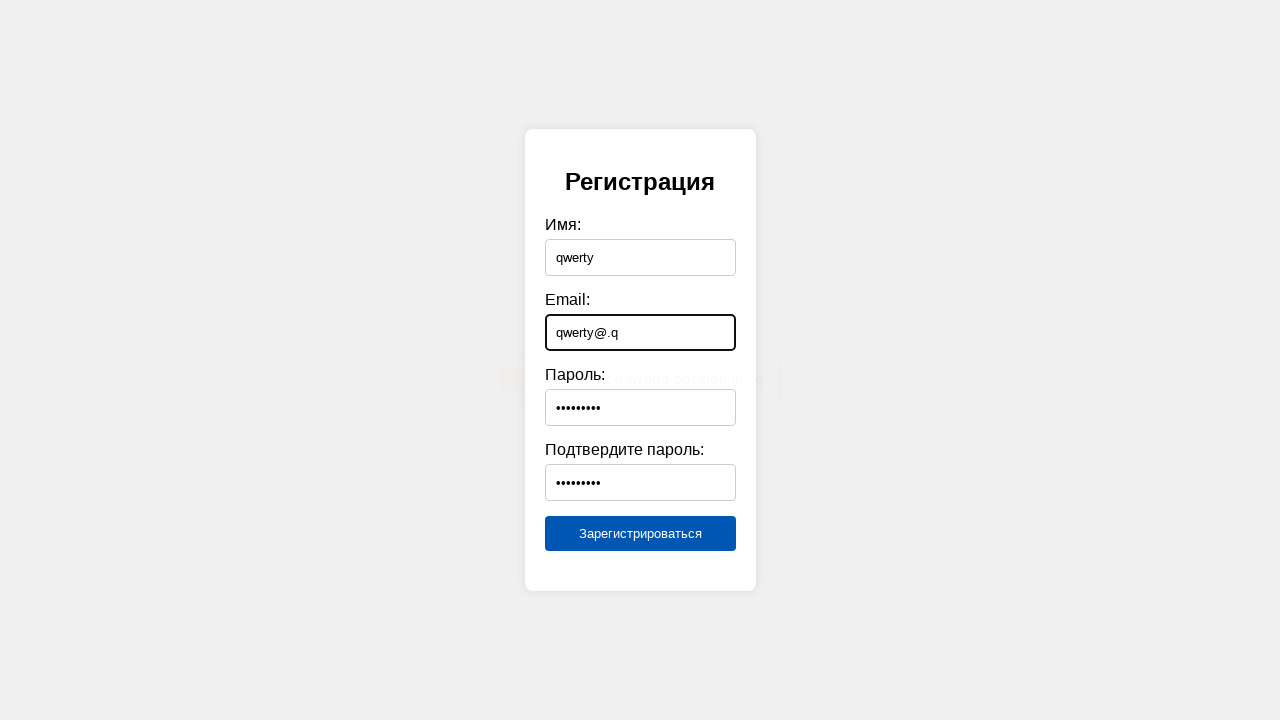

Cleared name field on #name
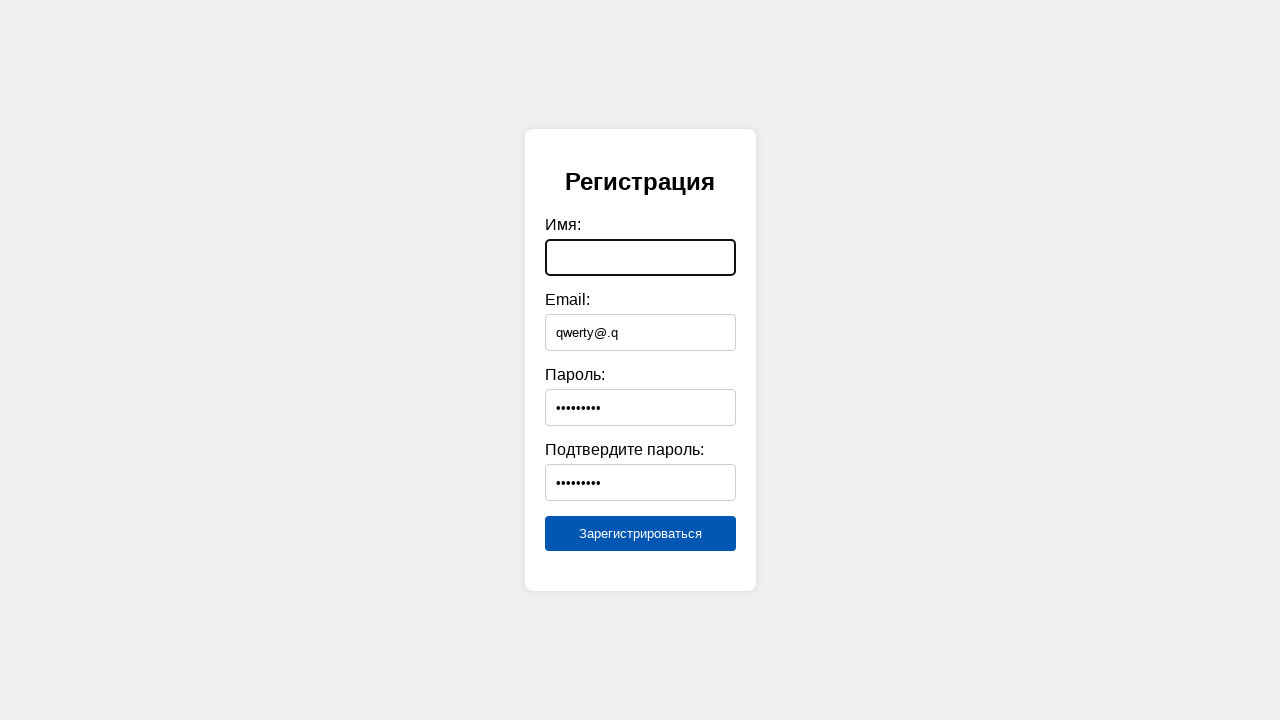

Cleared email field on #email
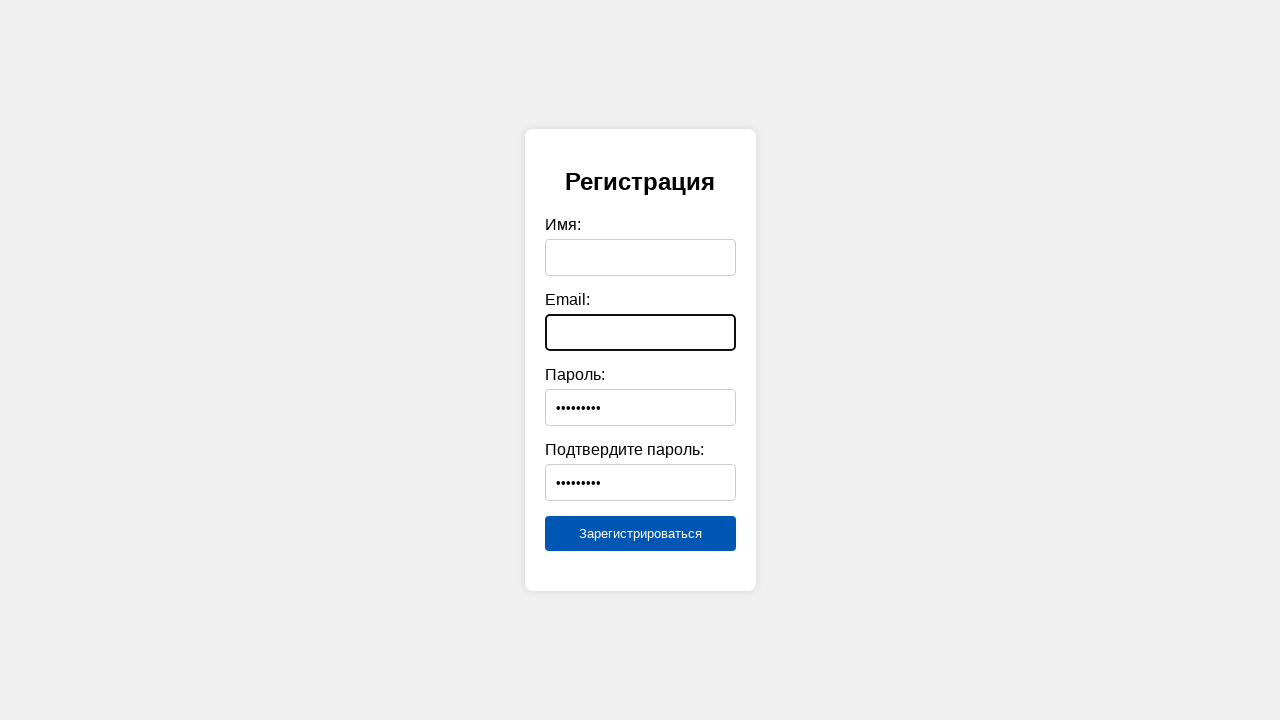

Cleared password field on #password
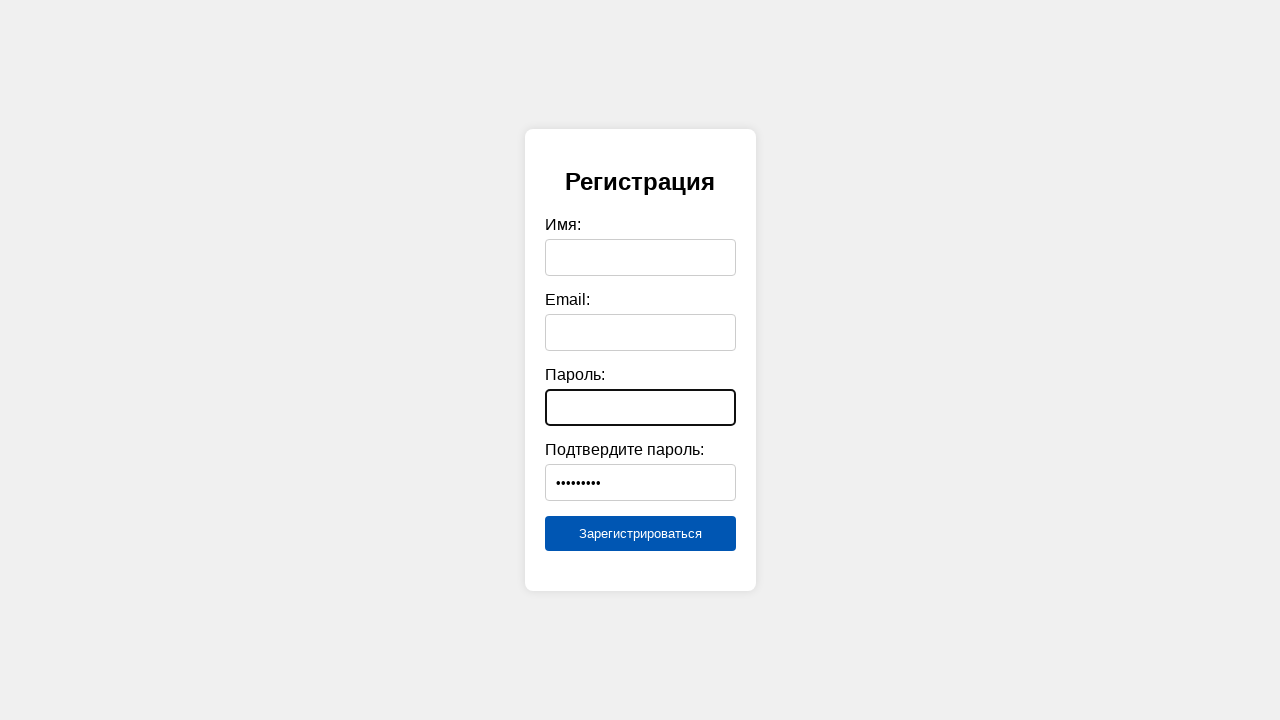

Cleared confirm password field on #confirmPassword
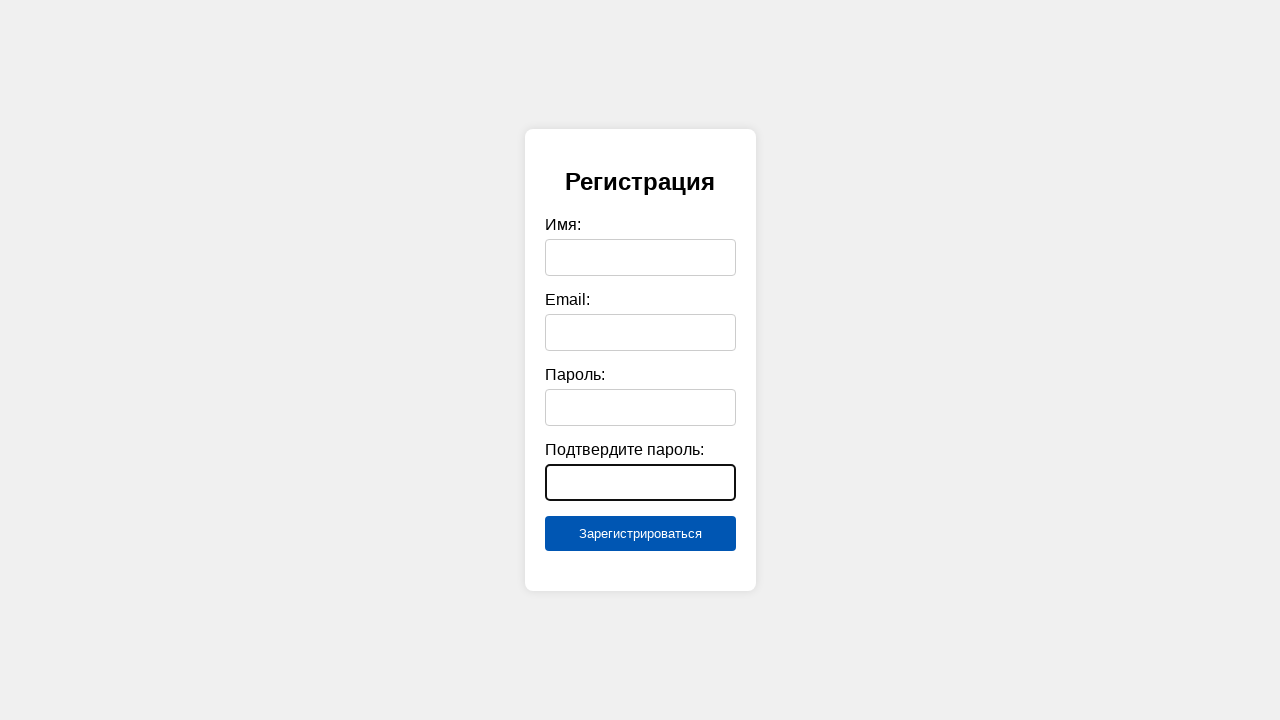

Filled name field with 'qwerty' on #name
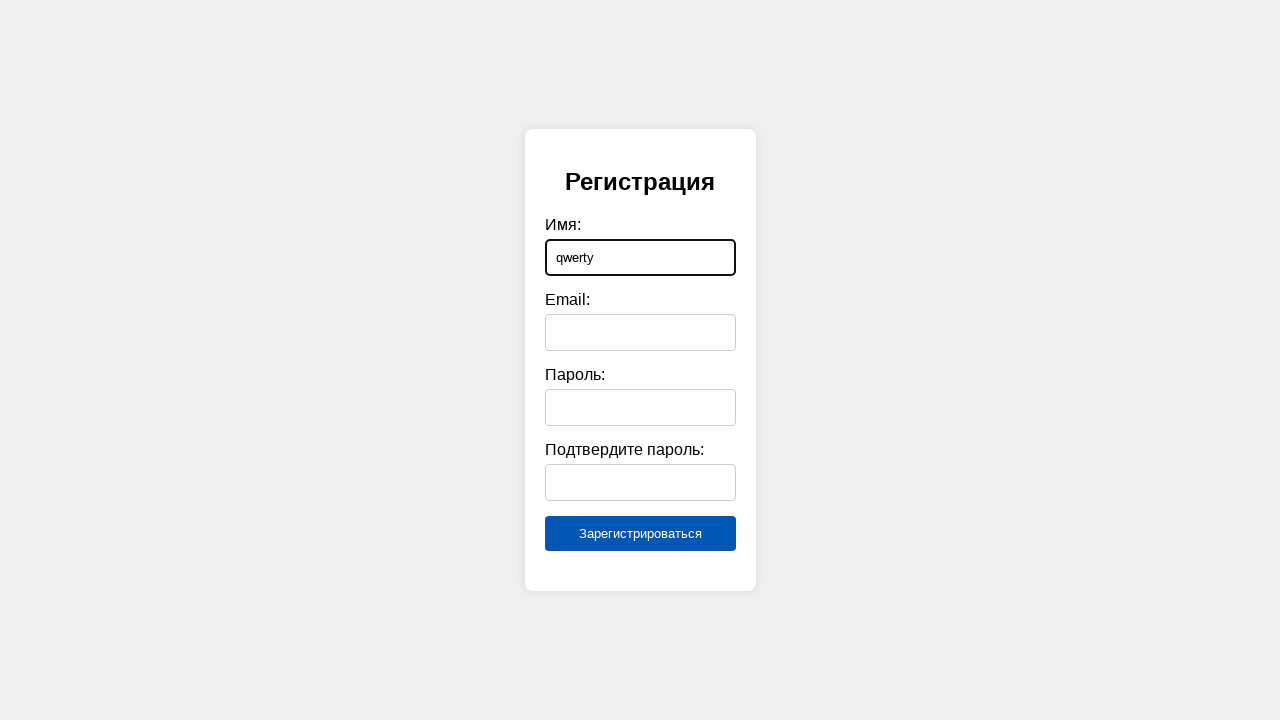

Filled email field with invalid format 'qwer@ty@mail.ru' on #email
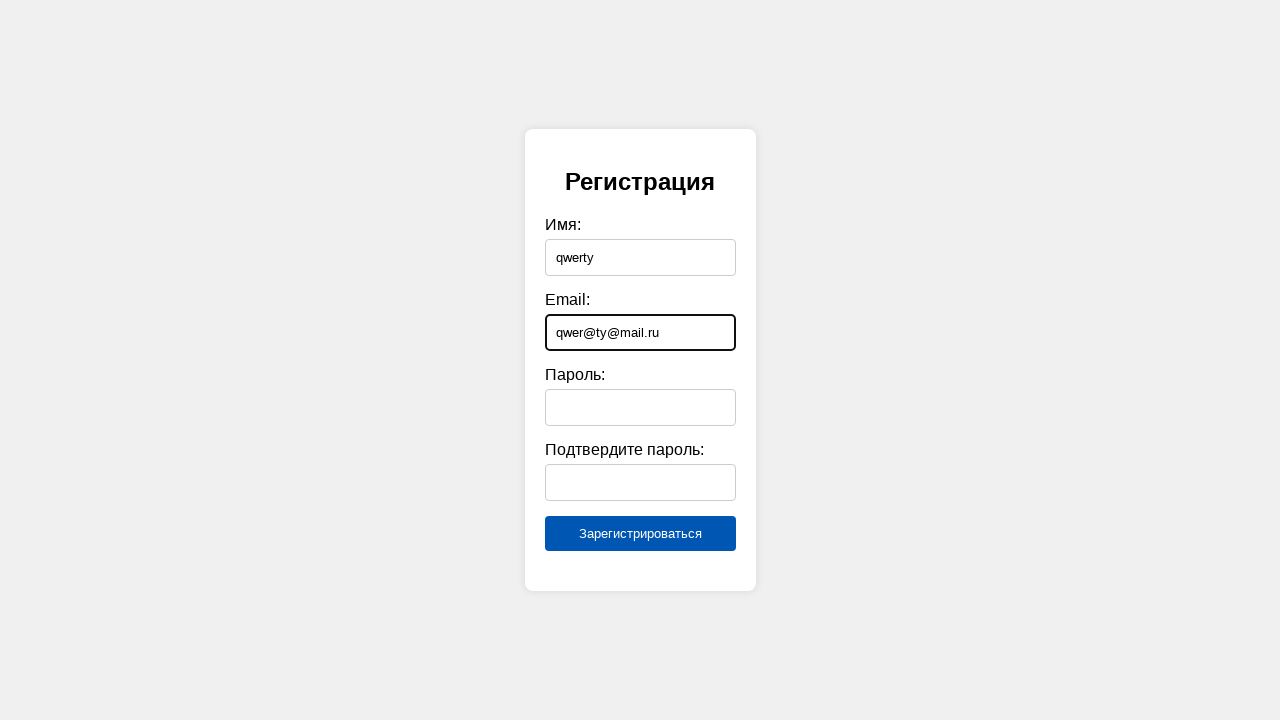

Filled password field with 'Qwerty123' on #password
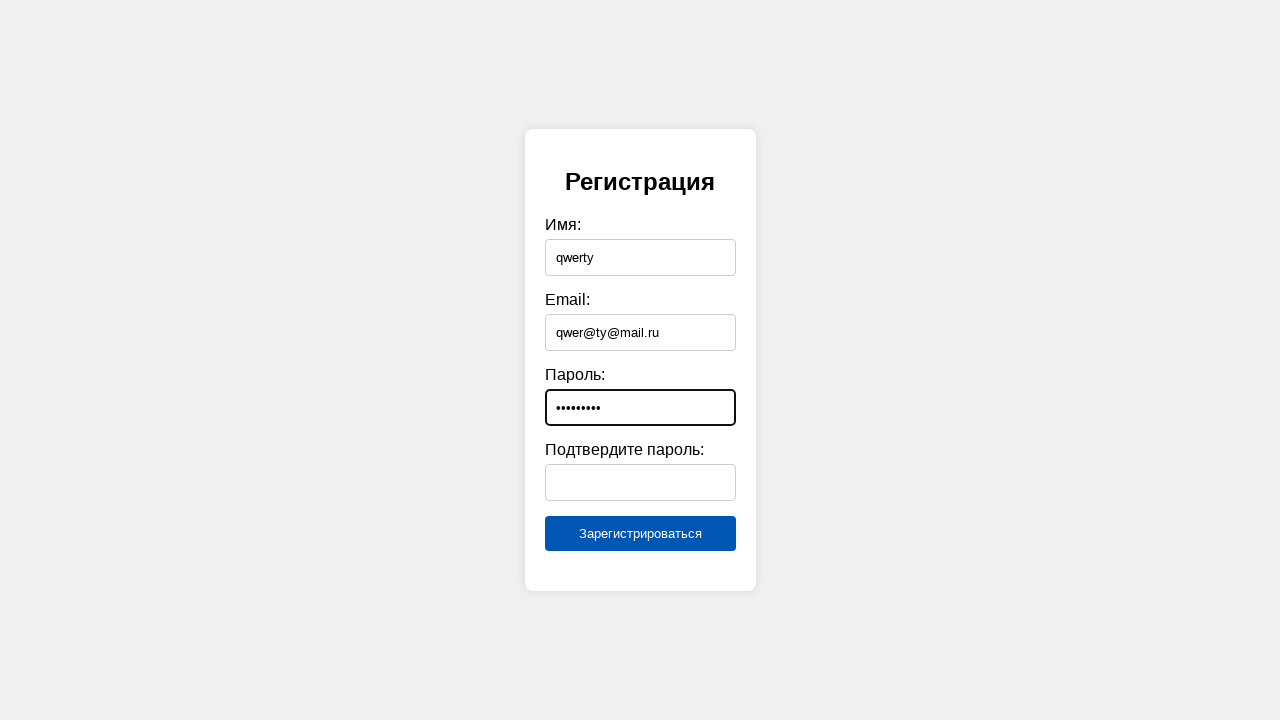

Filled confirm password field with 'Qwerty123' on #confirmPassword
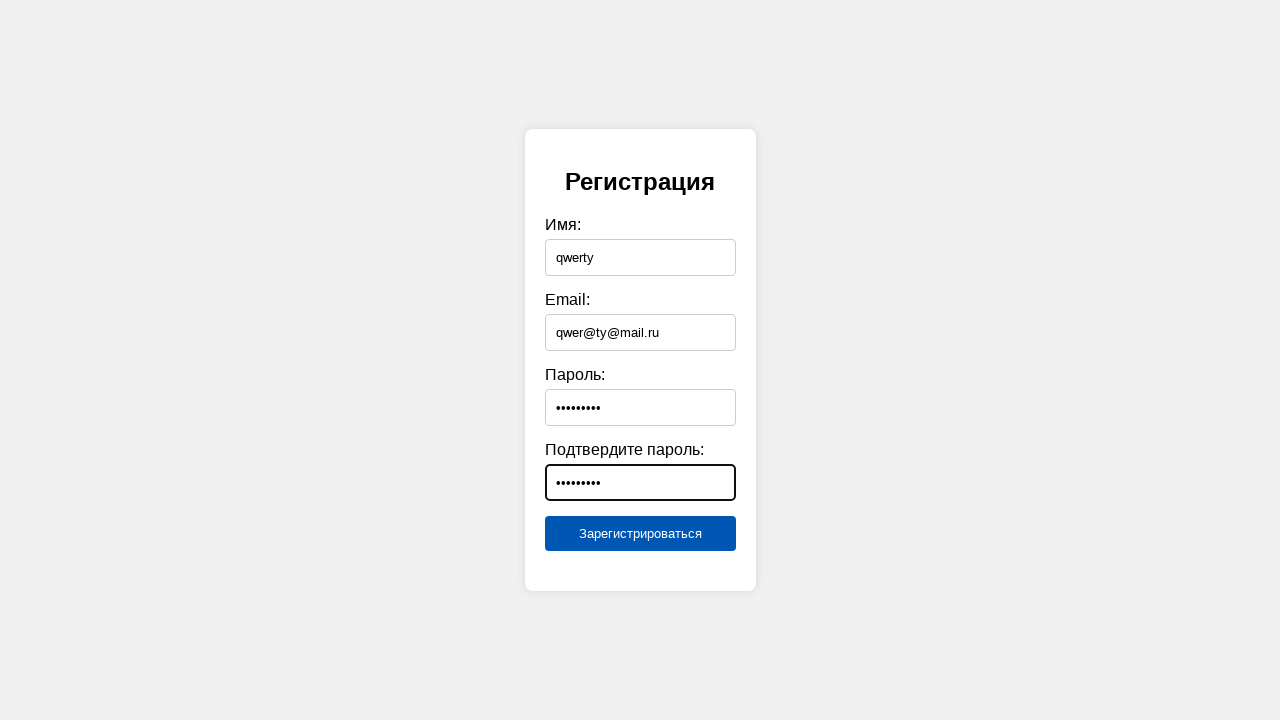

Clicked submit button to test invalid email 'qwer@ty@mail.ru' at (640, 534) on [type="submit"]
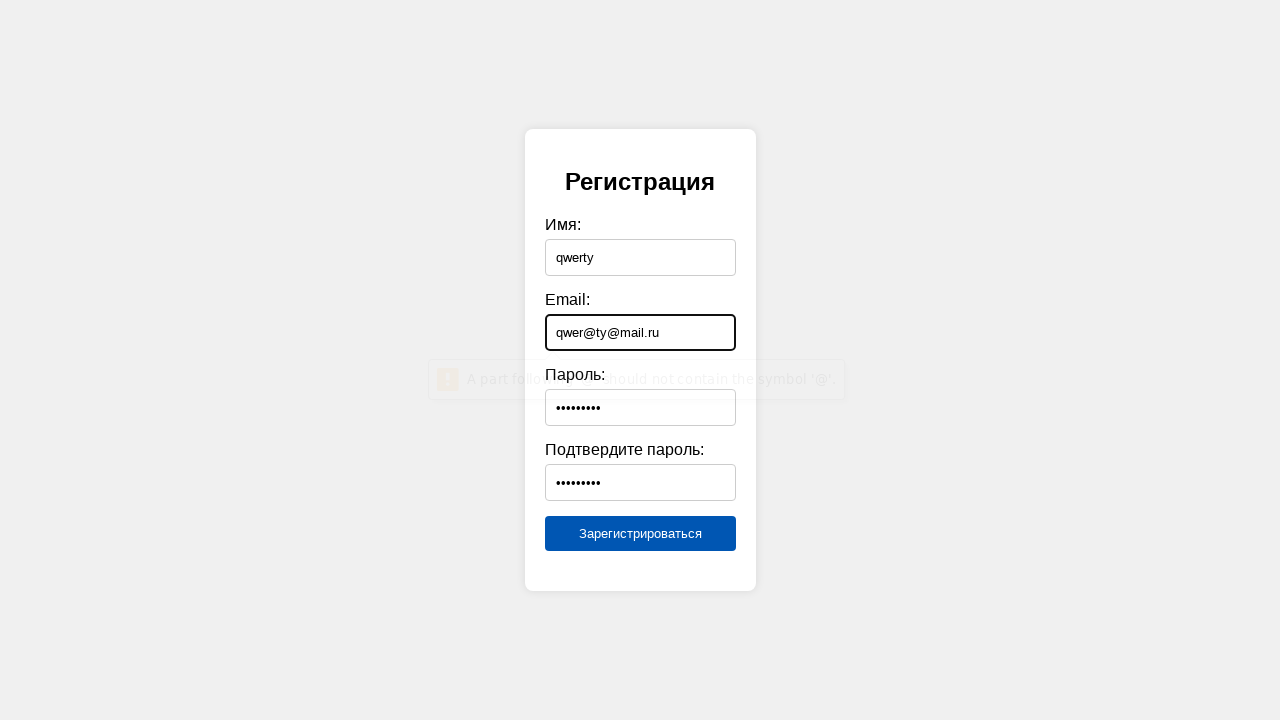

Cleared name field on #name
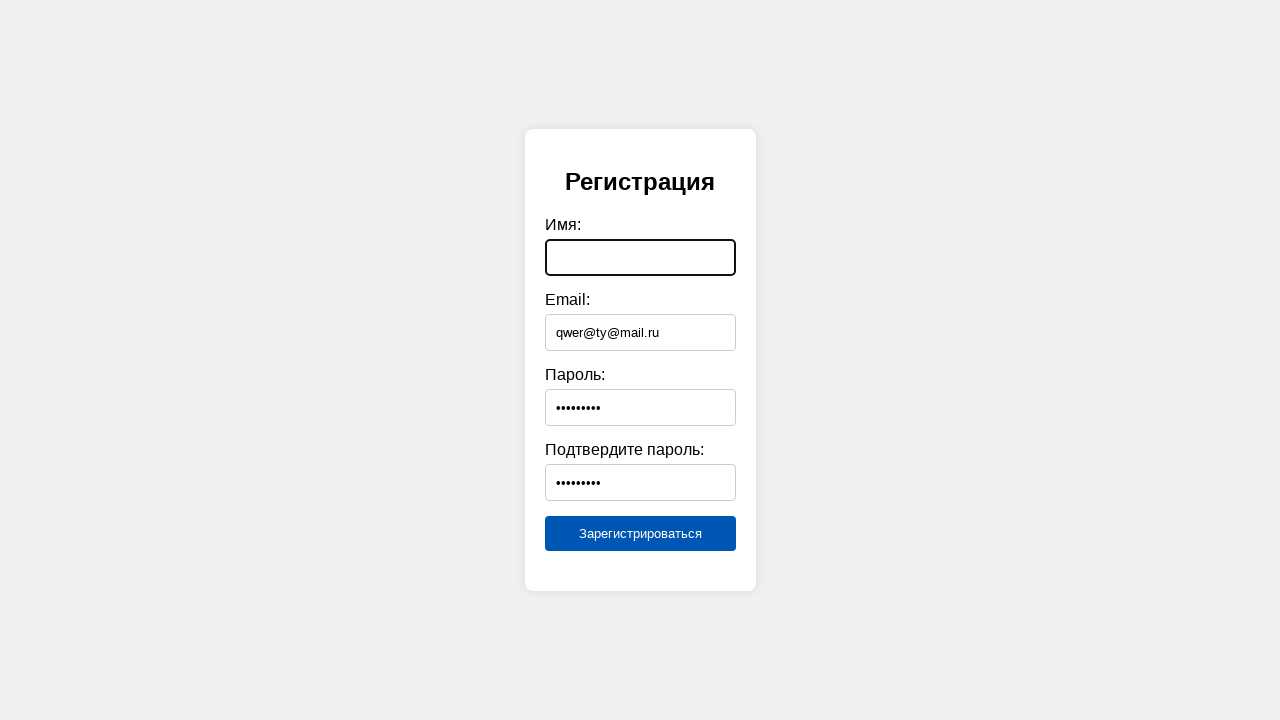

Cleared email field on #email
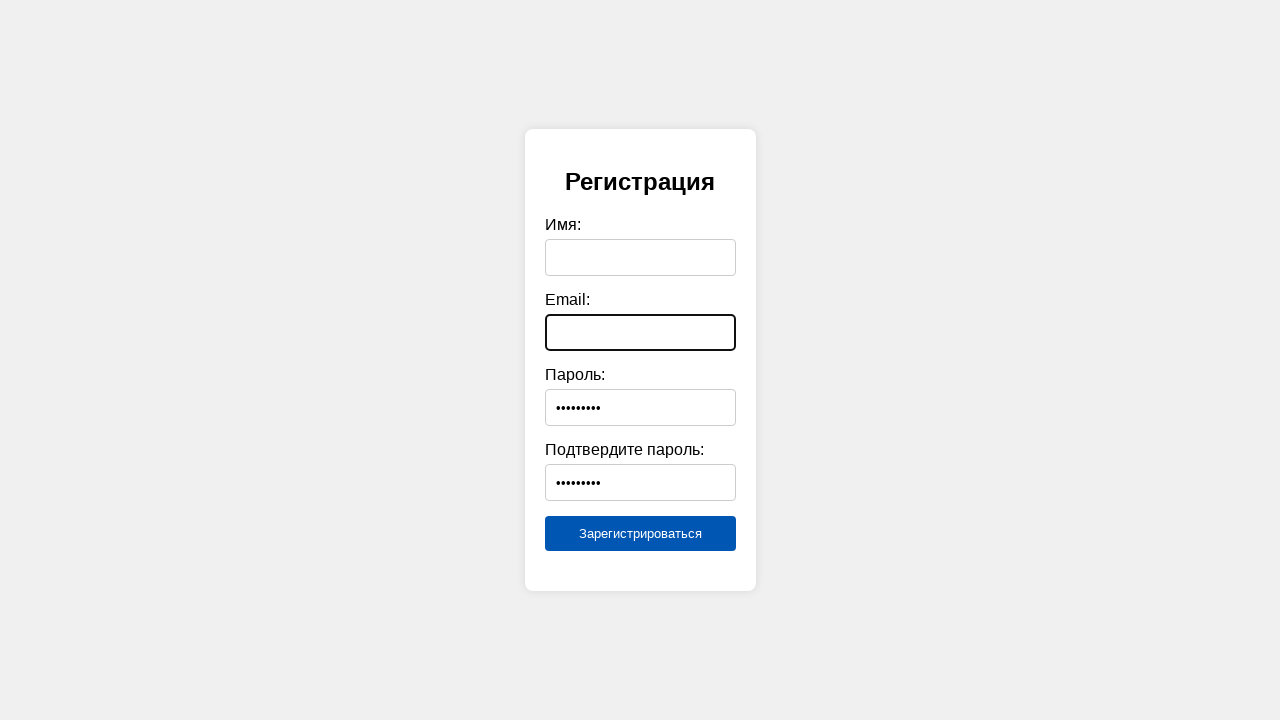

Cleared password field on #password
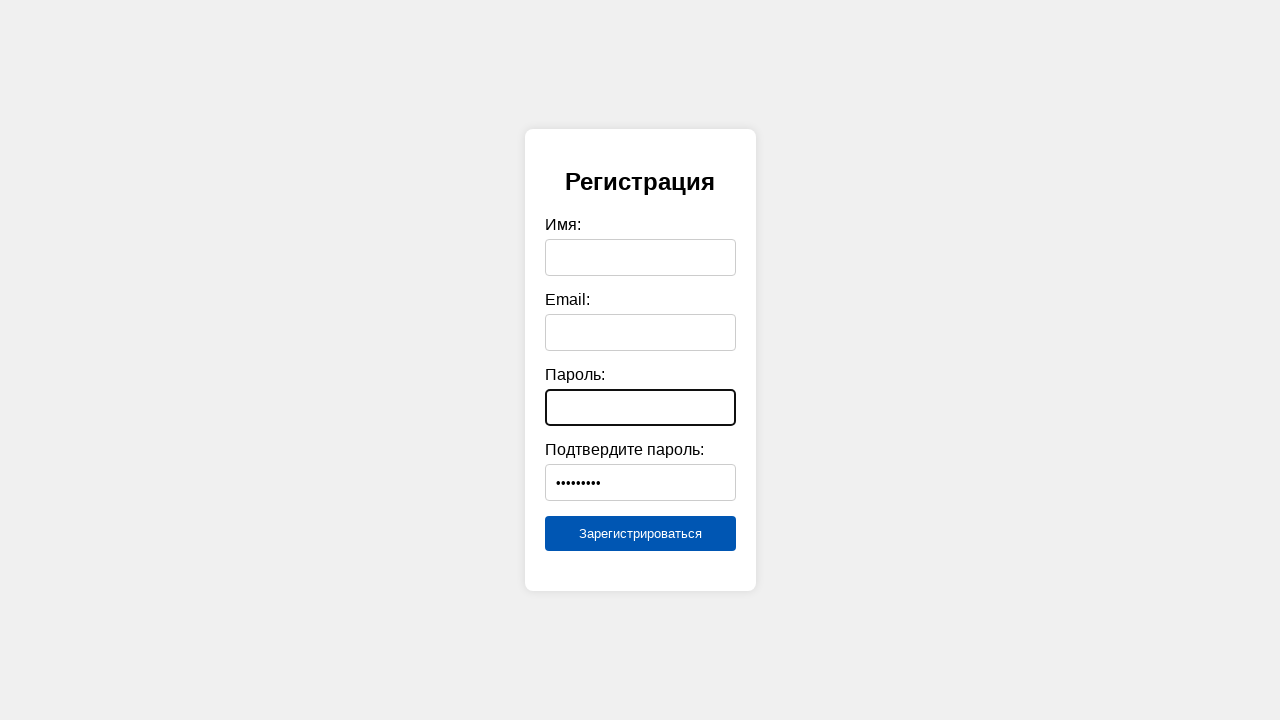

Cleared confirm password field on #confirmPassword
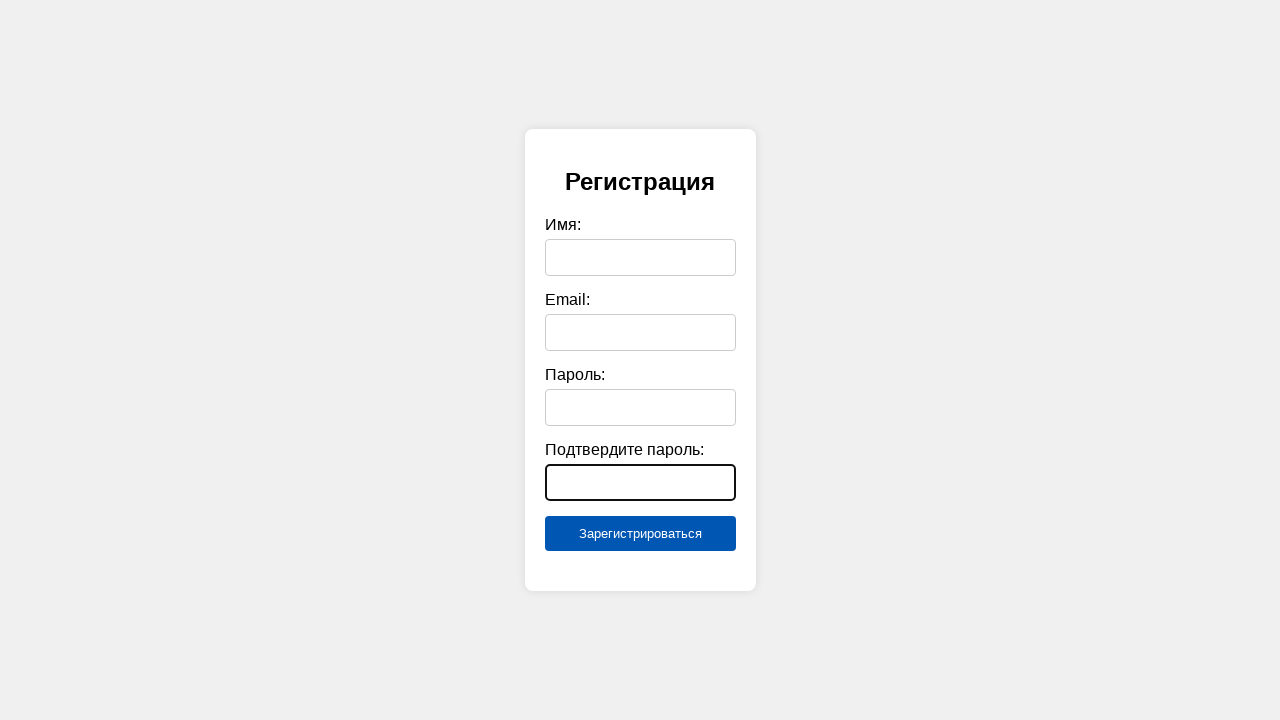

Filled name field with 'qwerty' on #name
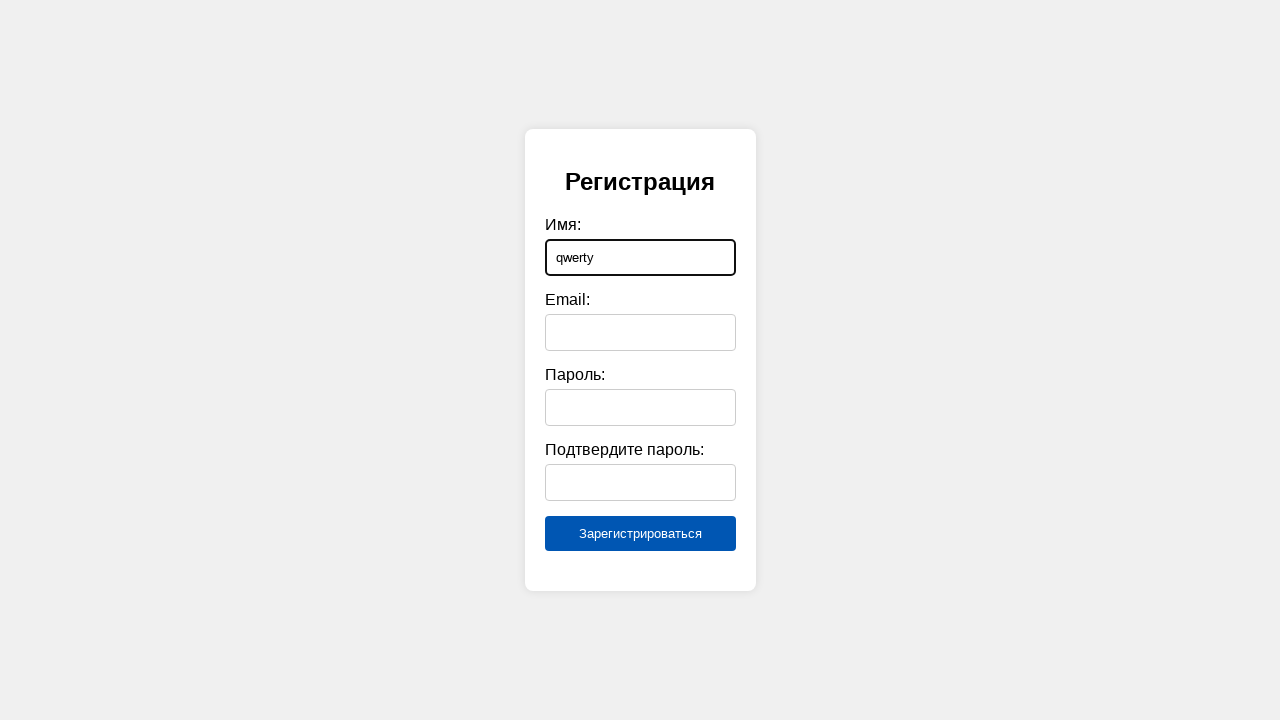

Filled email field with invalid format 'qwerty@qwer' on #email
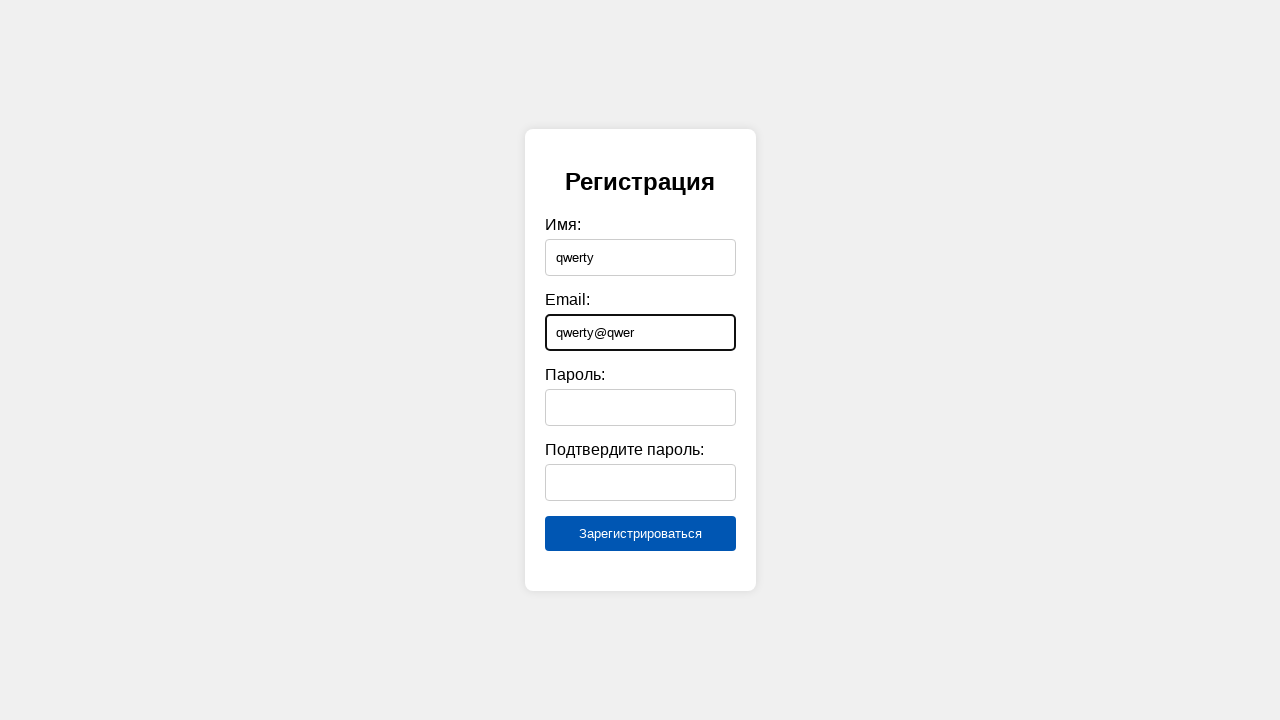

Filled password field with 'Qwerty123' on #password
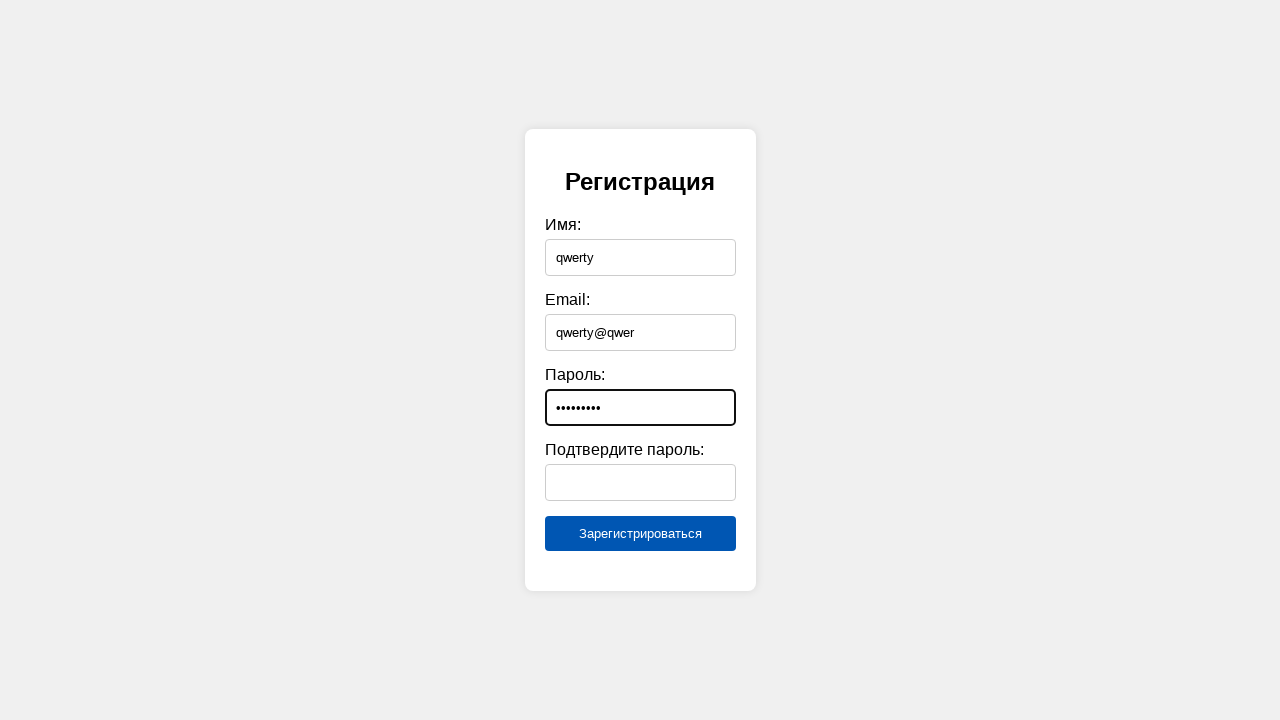

Filled confirm password field with 'Qwerty123' on #confirmPassword
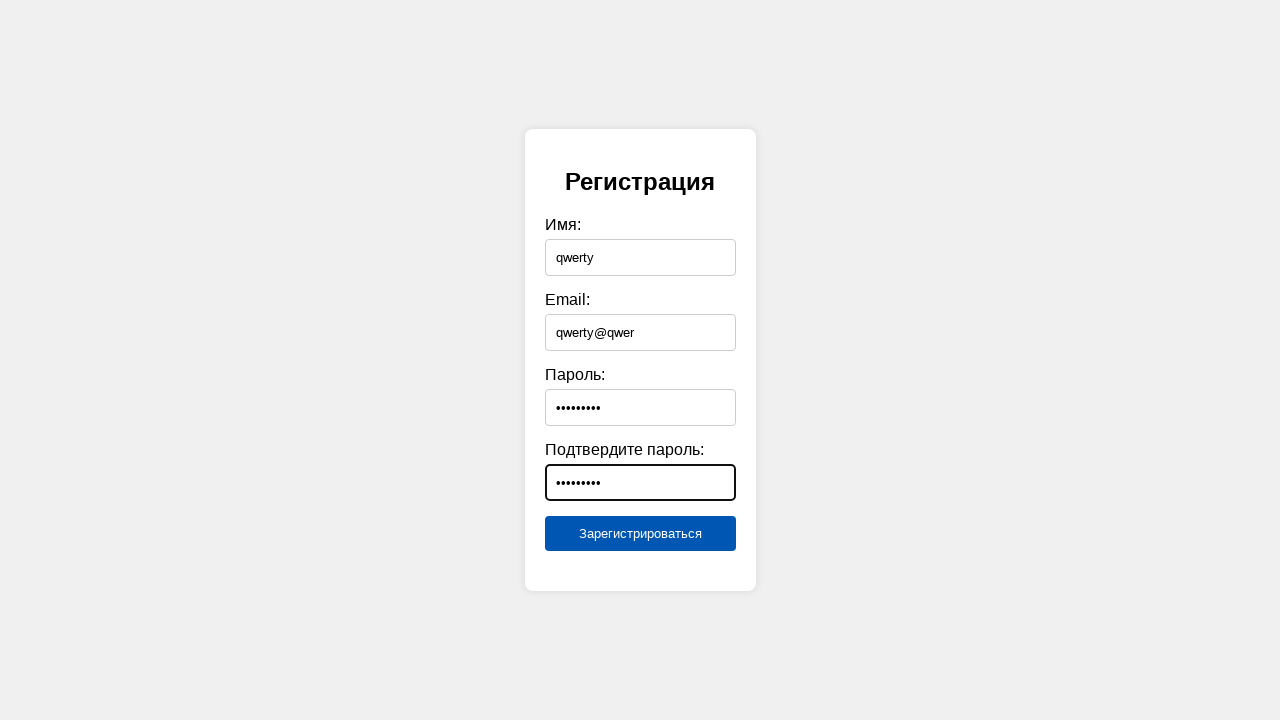

Clicked submit button to test invalid email 'qwerty@qwer' at (640, 534) on [type="submit"]
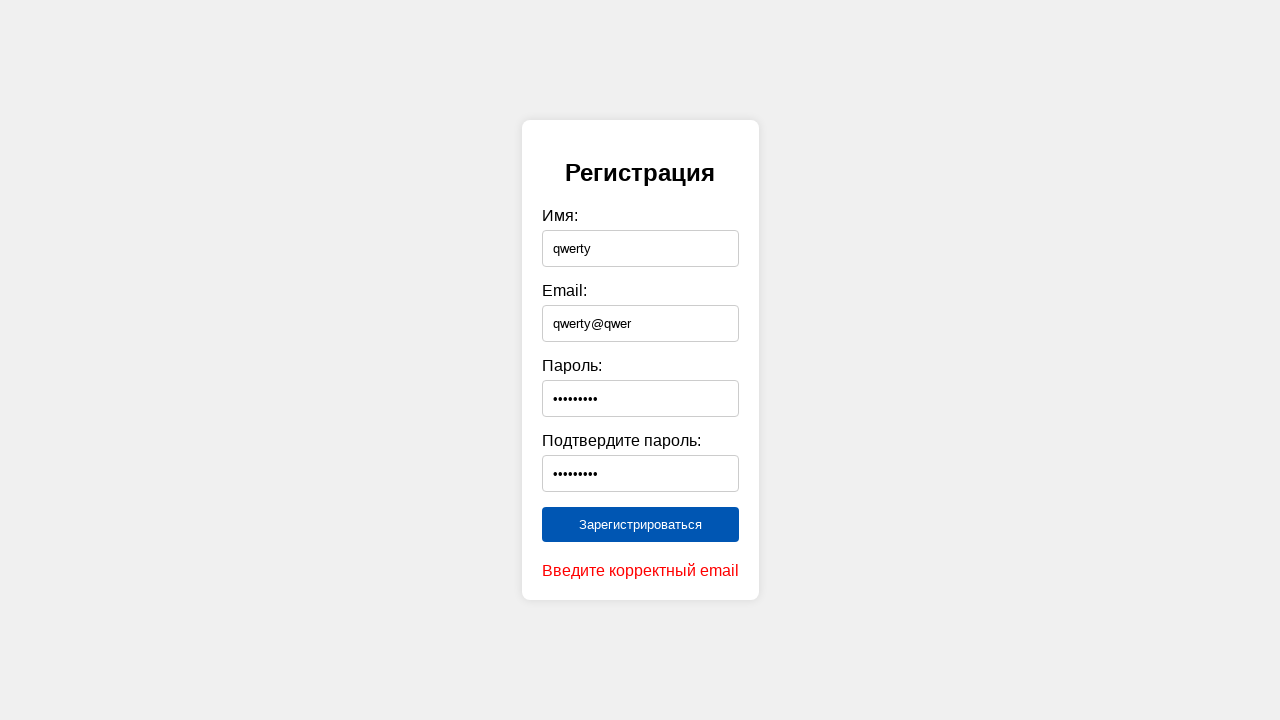

Cleared name field on #name
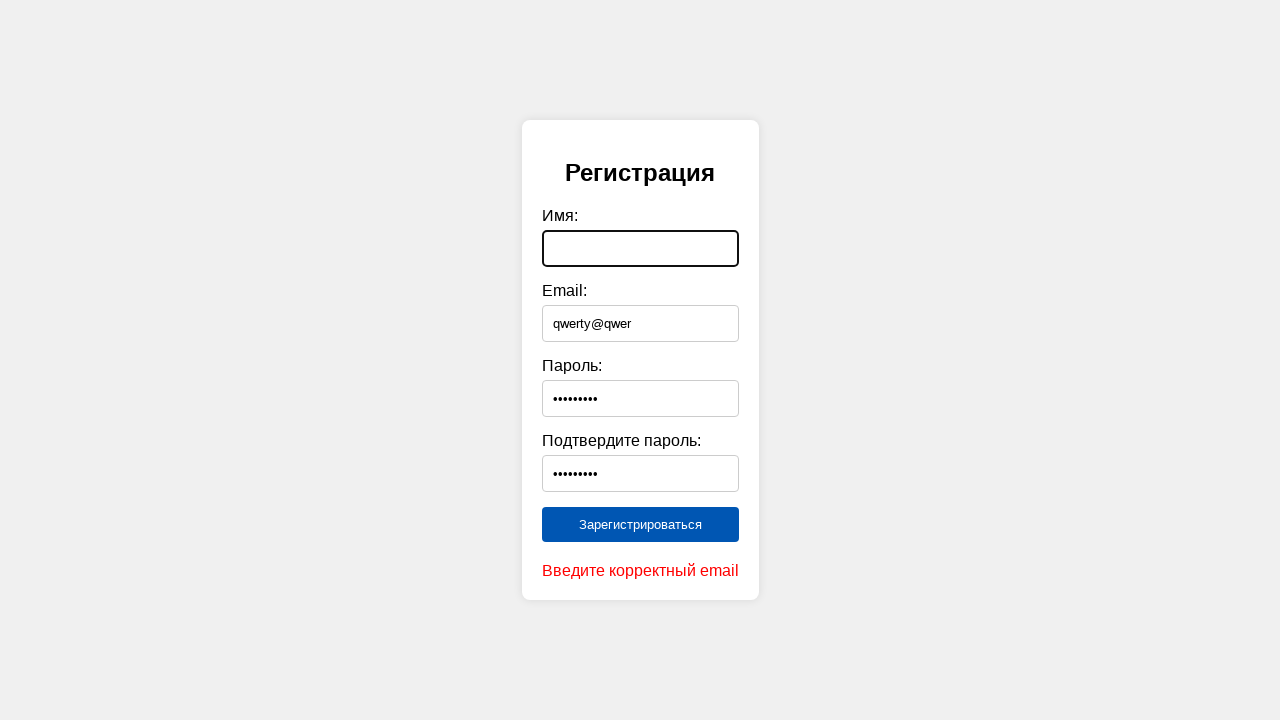

Cleared email field on #email
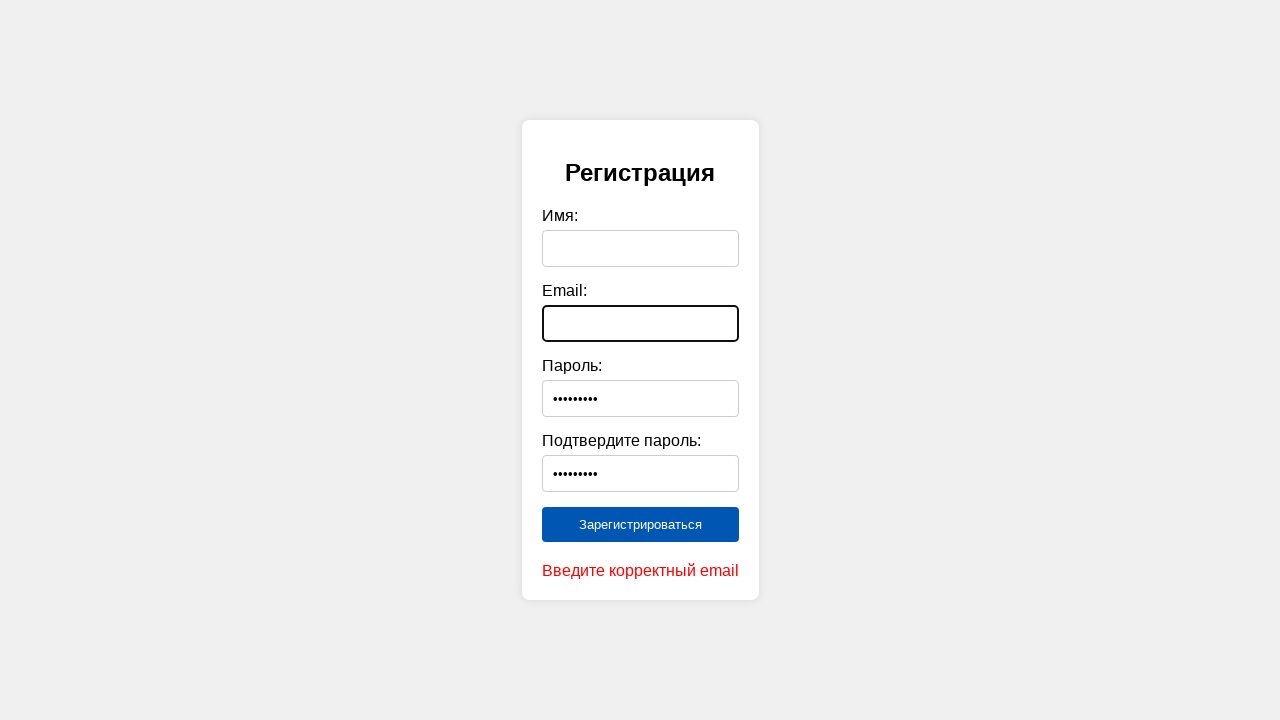

Cleared password field on #password
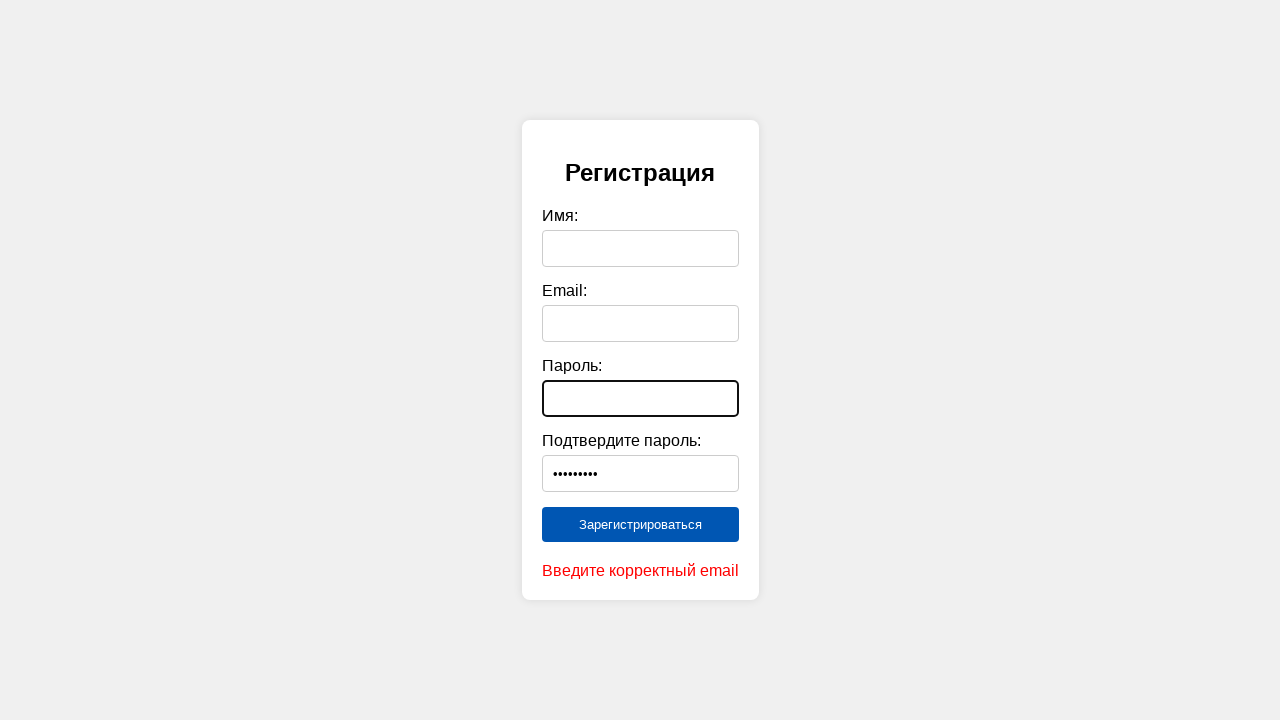

Cleared confirm password field on #confirmPassword
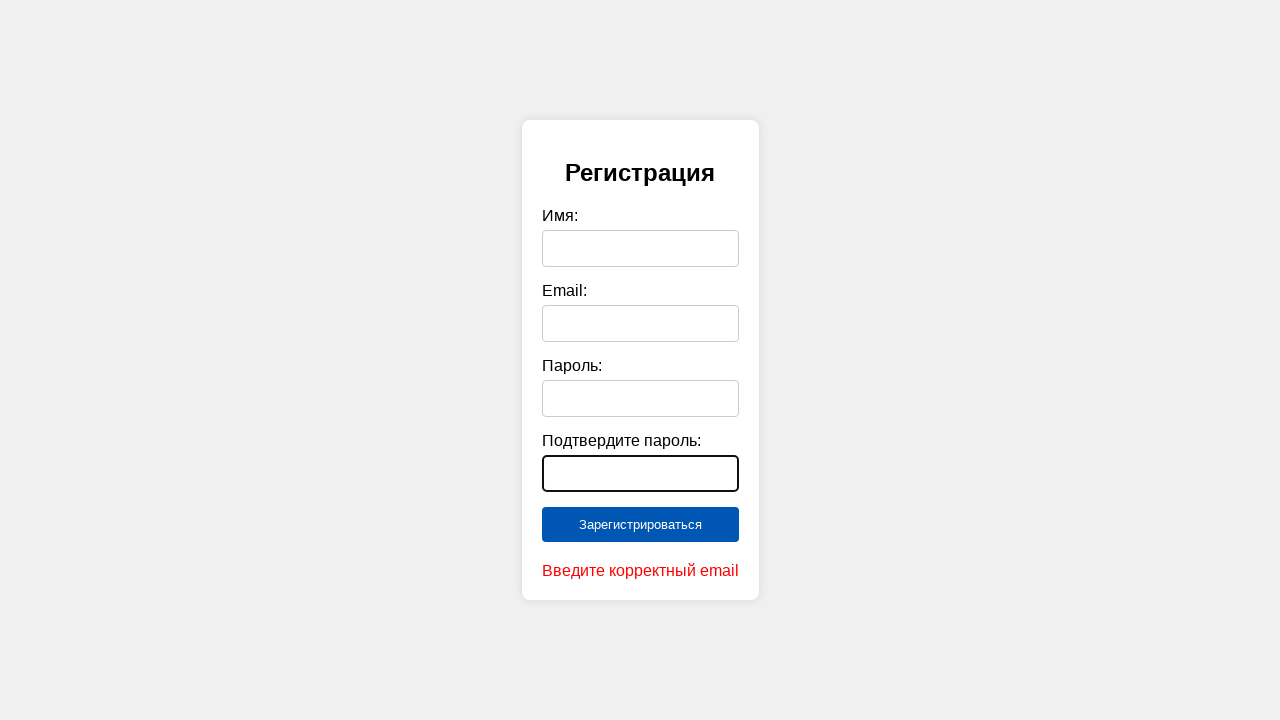

Filled name field with 'qwerty' on #name
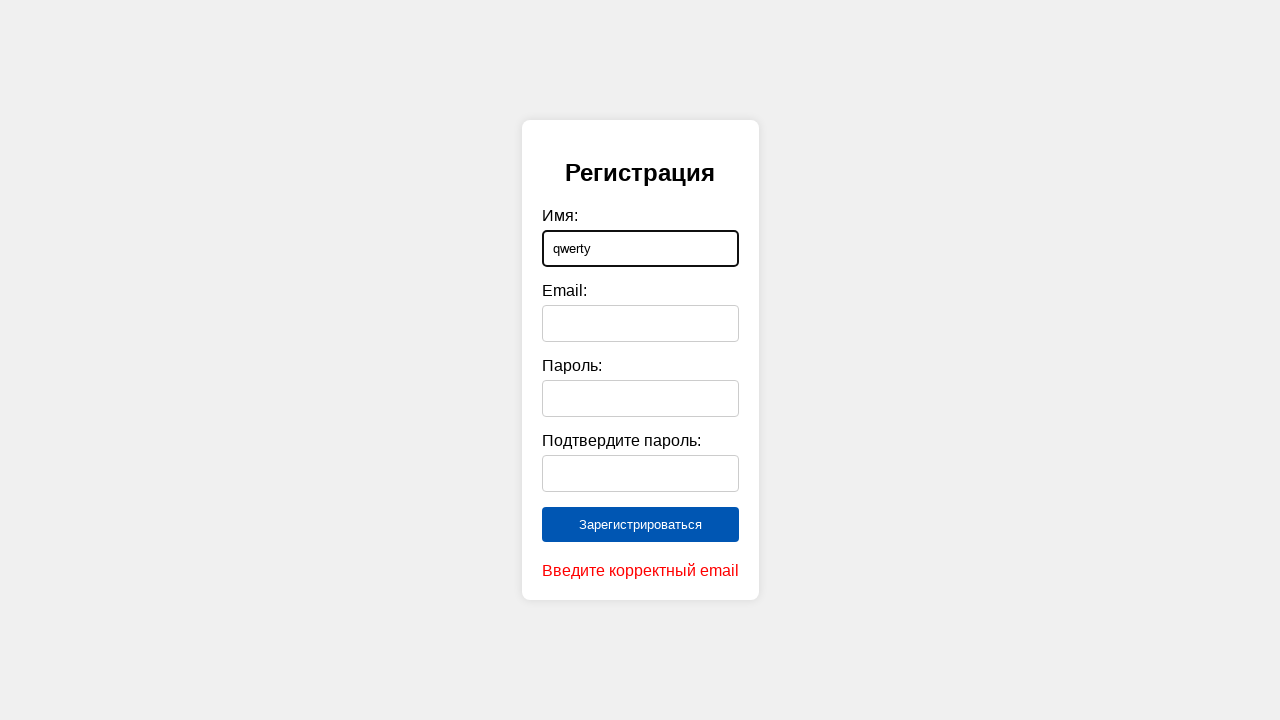

Filled email field with valid format 'qwerty@mail.ru' on #email
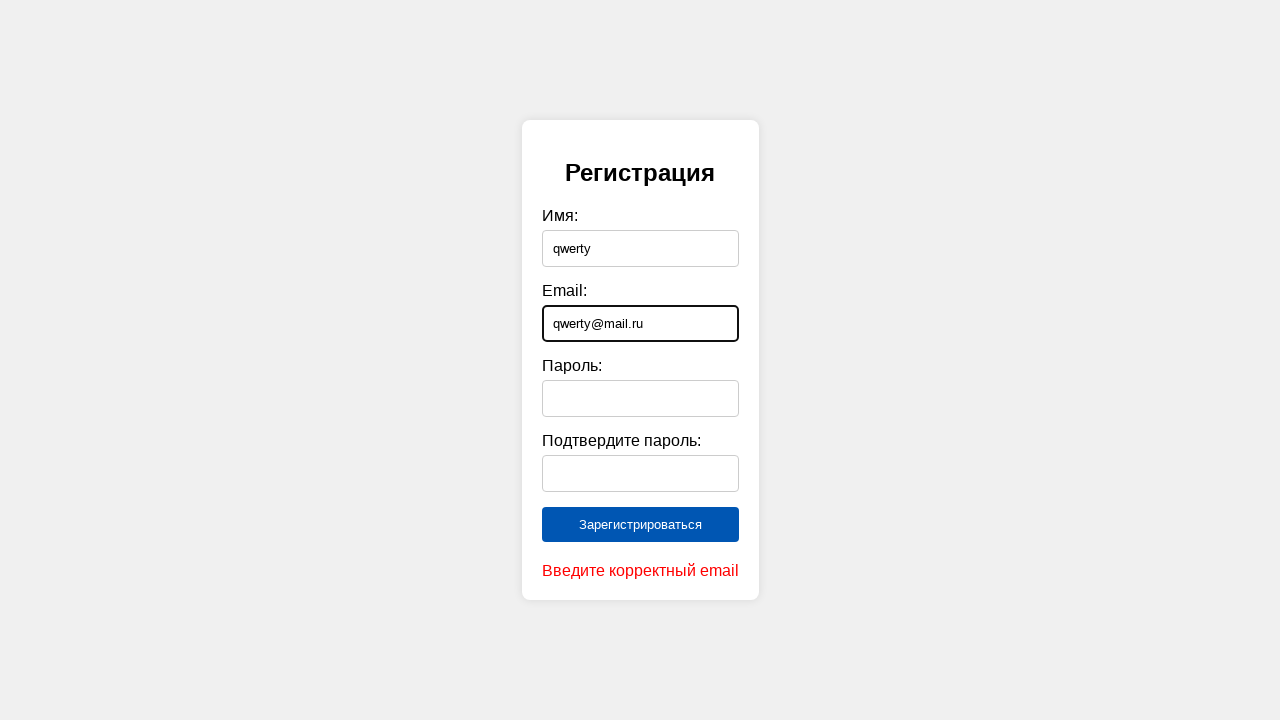

Filled password field with 'Qwerty123' on #password
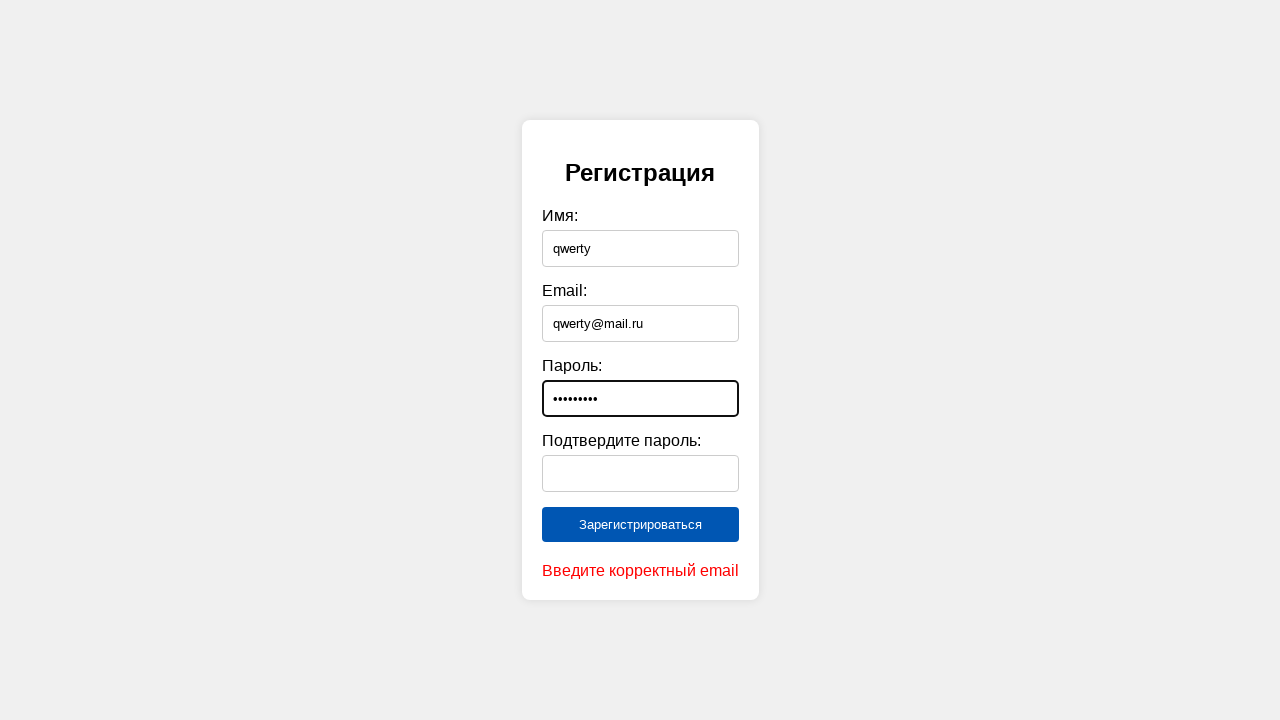

Filled confirm password field with 'Qwerty123' on #confirmPassword
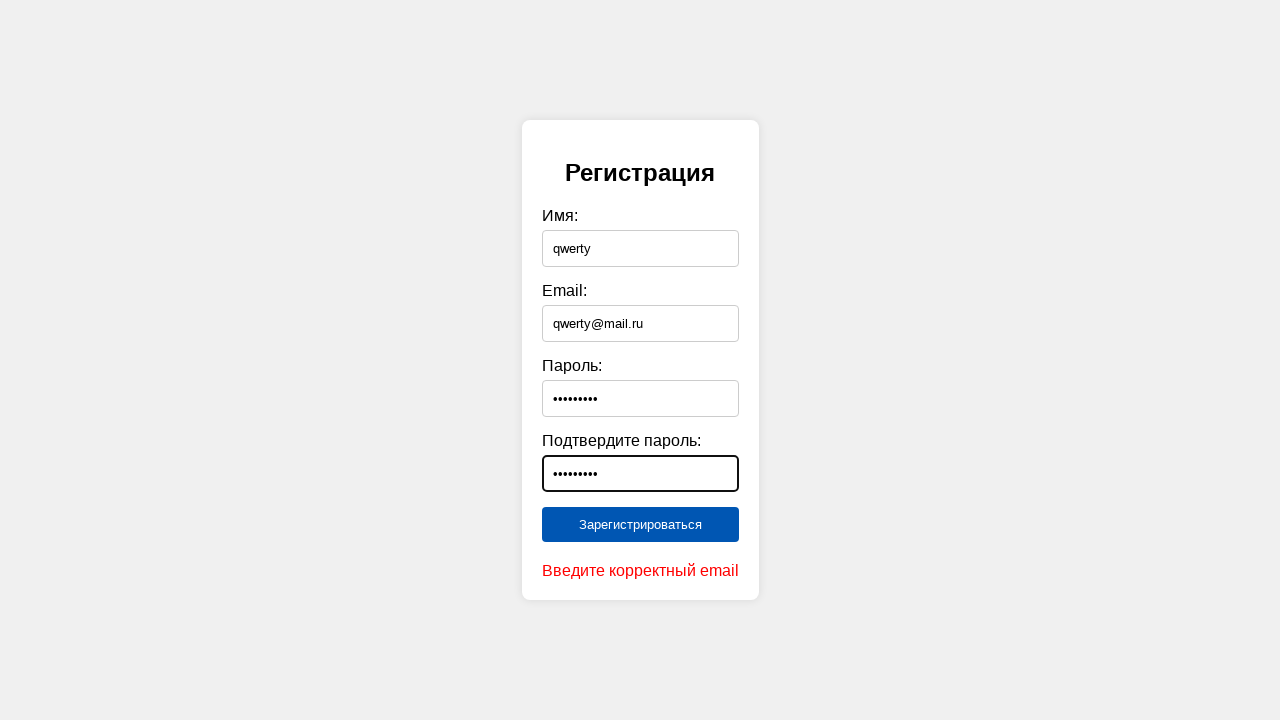

Clicked submit button to test valid email 'qwerty@mail.ru' at (640, 525) on [type="submit"]
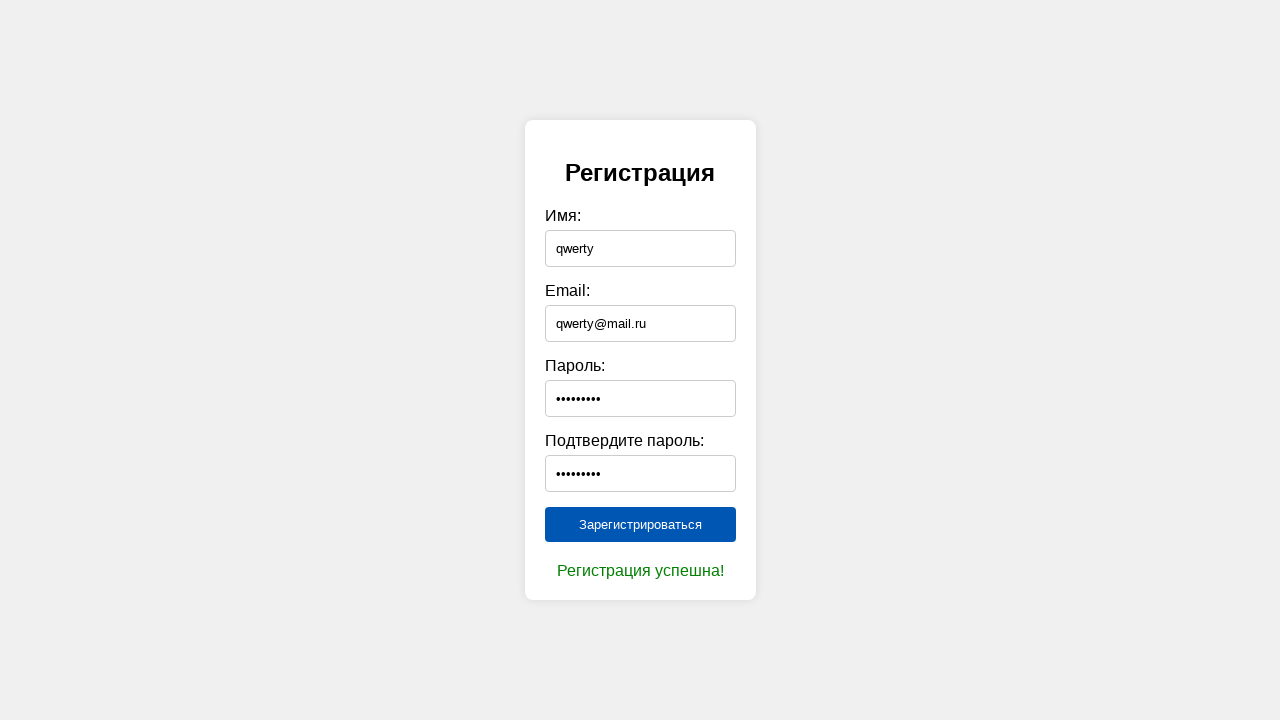

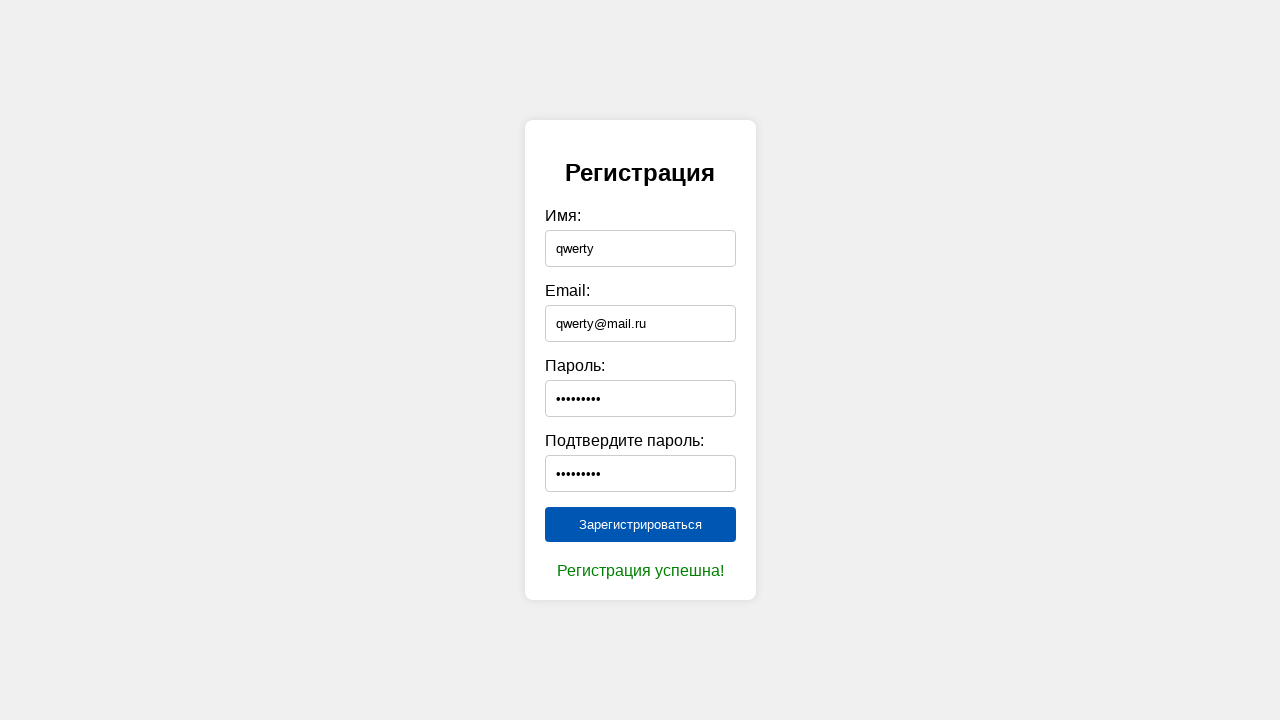